Comprehensive test of a demo page that exercises various UI interactions including text input, hover dropdowns, button clicks, sliders, select options, iframes, radio buttons, checkboxes, drag and drop, and link navigation.

Starting URL: https://seleniumbase.io/demo_page

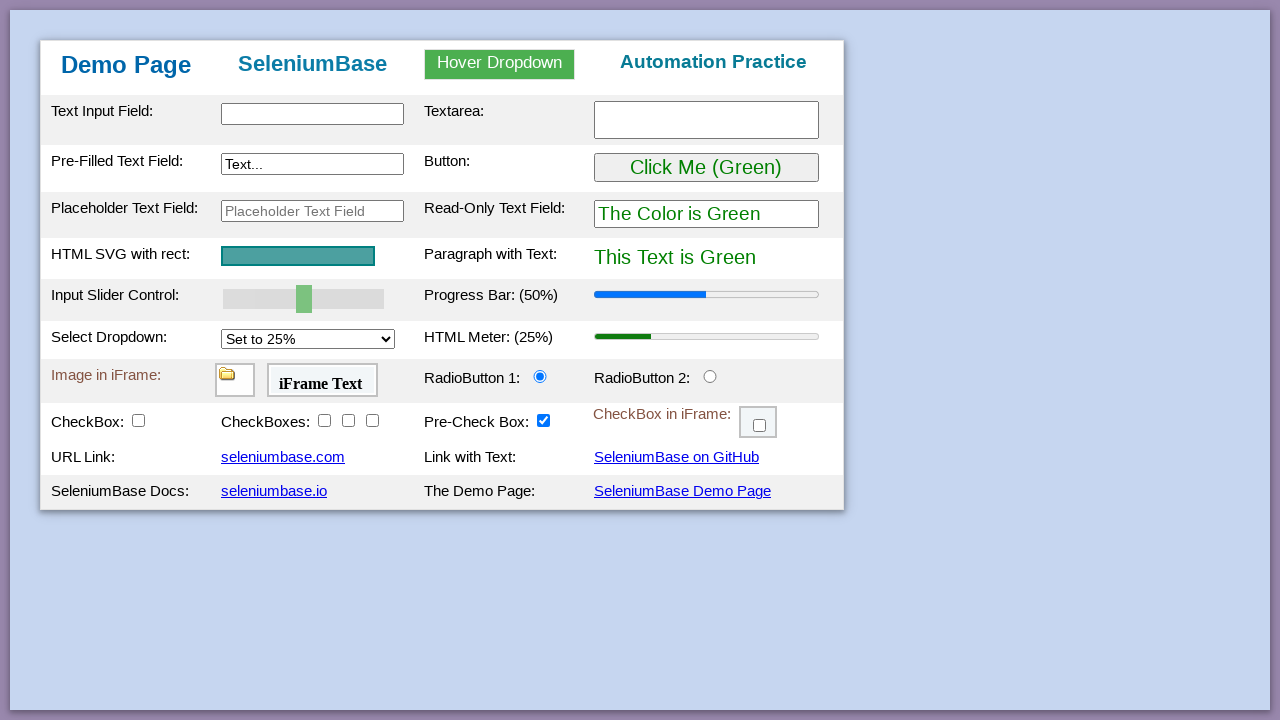

Verified page title is 'Web Testing Page'
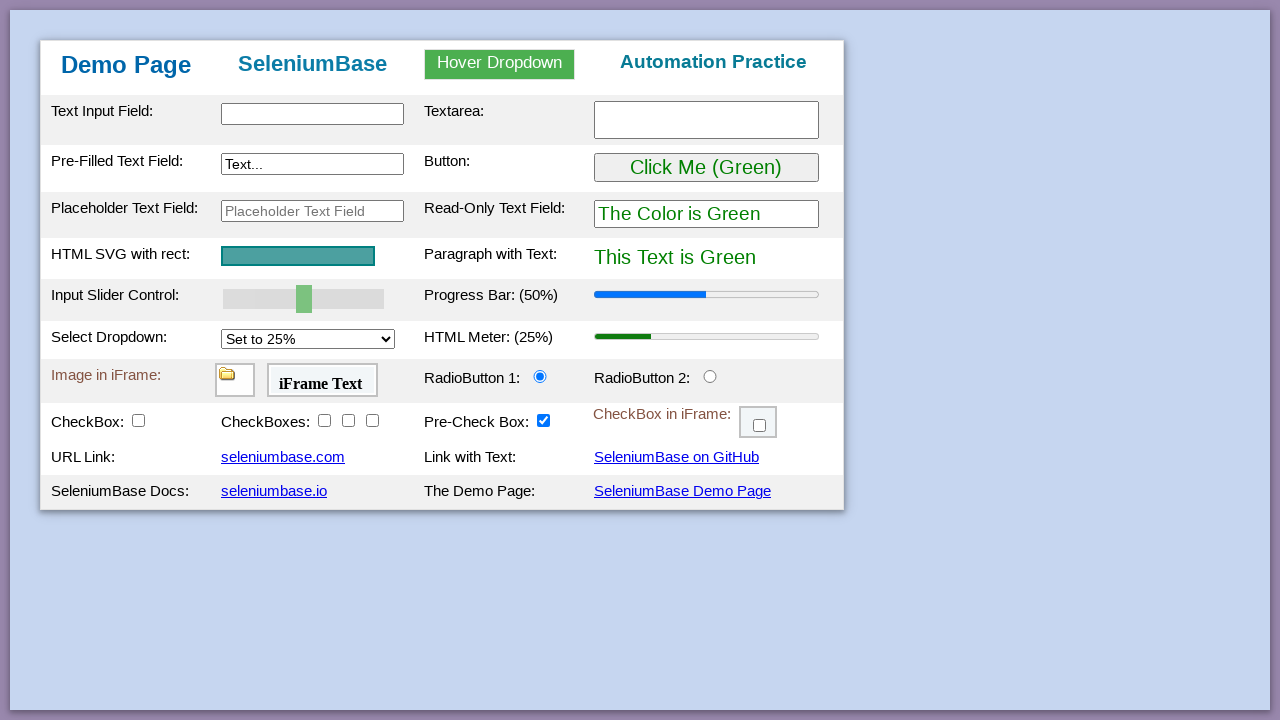

Waited for tbody#tbodyId element to be visible
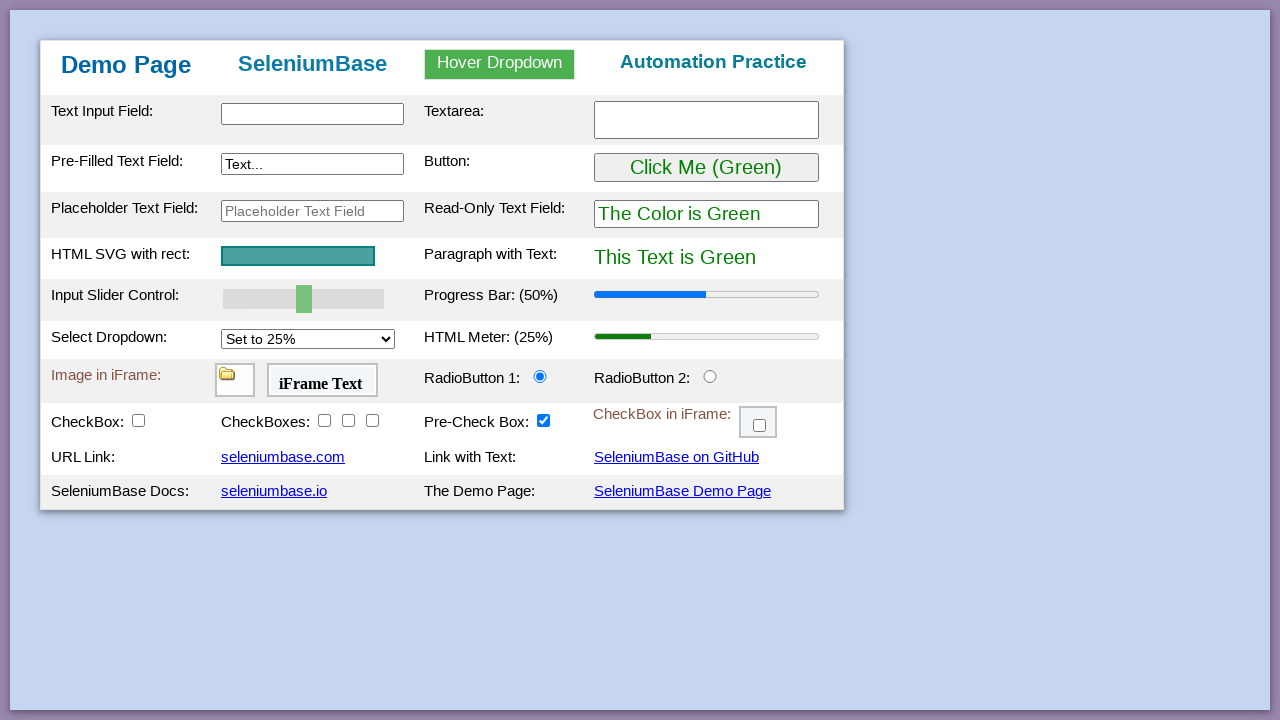

Verified 'Demo Page' text appears in h1 element
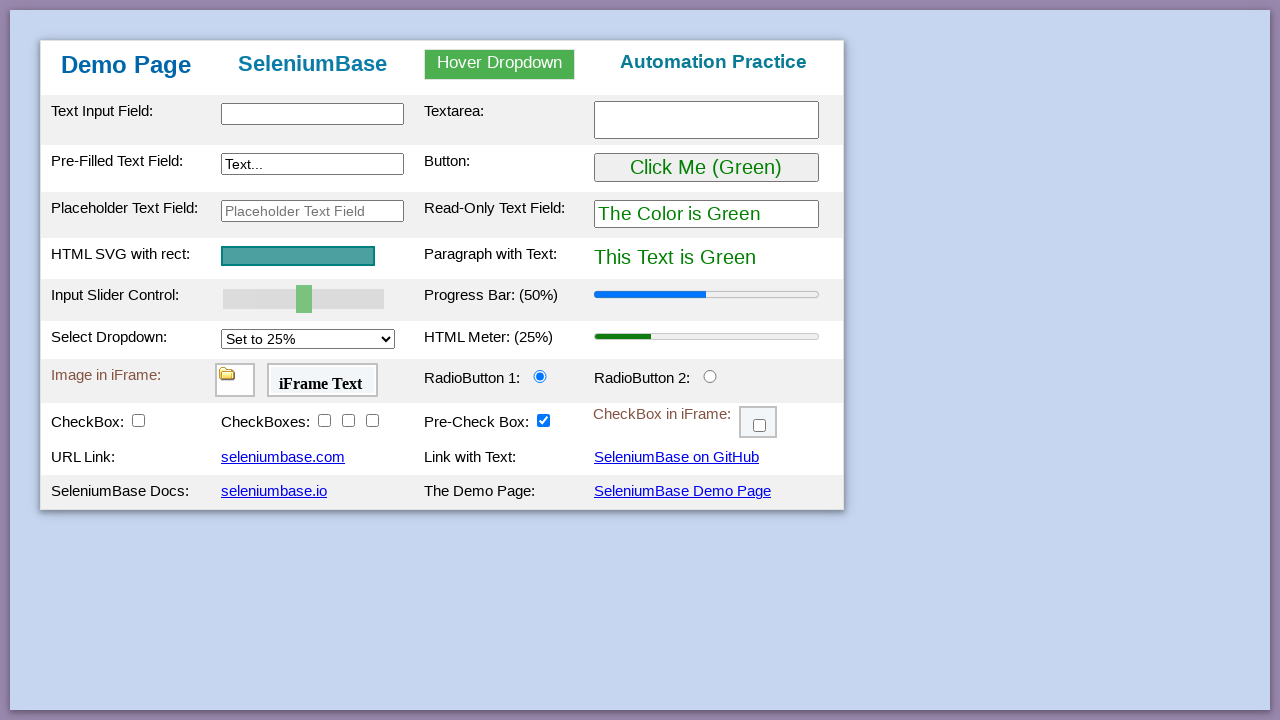

Filled #myTextInput with 'This is Automated' on #myTextInput
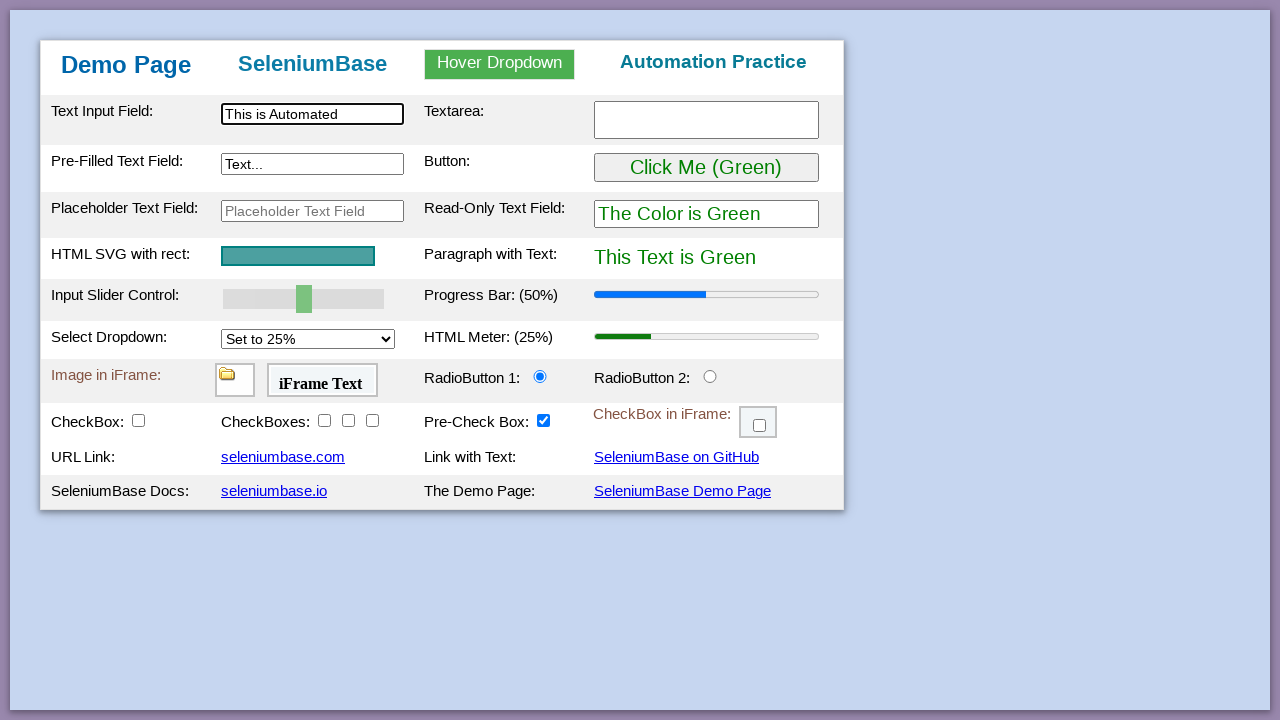

Filled textarea.area1 with 'Testing Time!' on textarea.area1
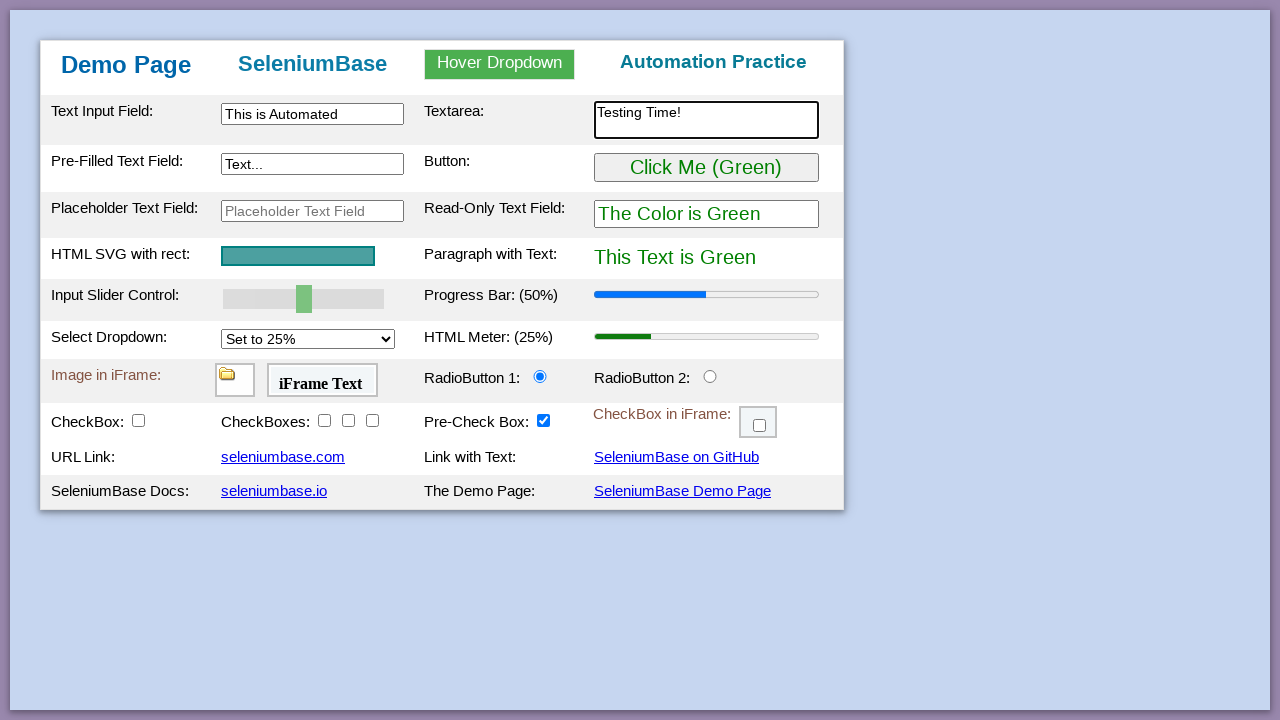

Filled [name='preText2'] with 'Typing Text!' on [name="preText2"]
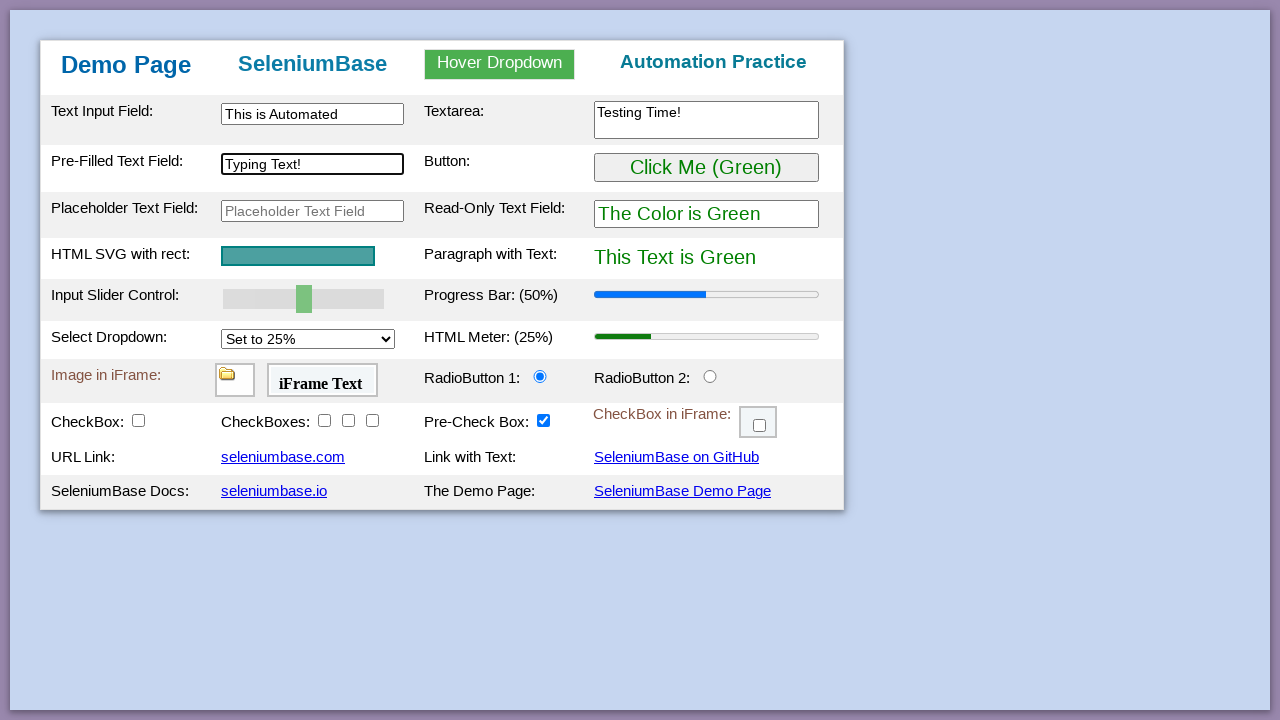

Verified 'Automation Practice' text appears in h3 element
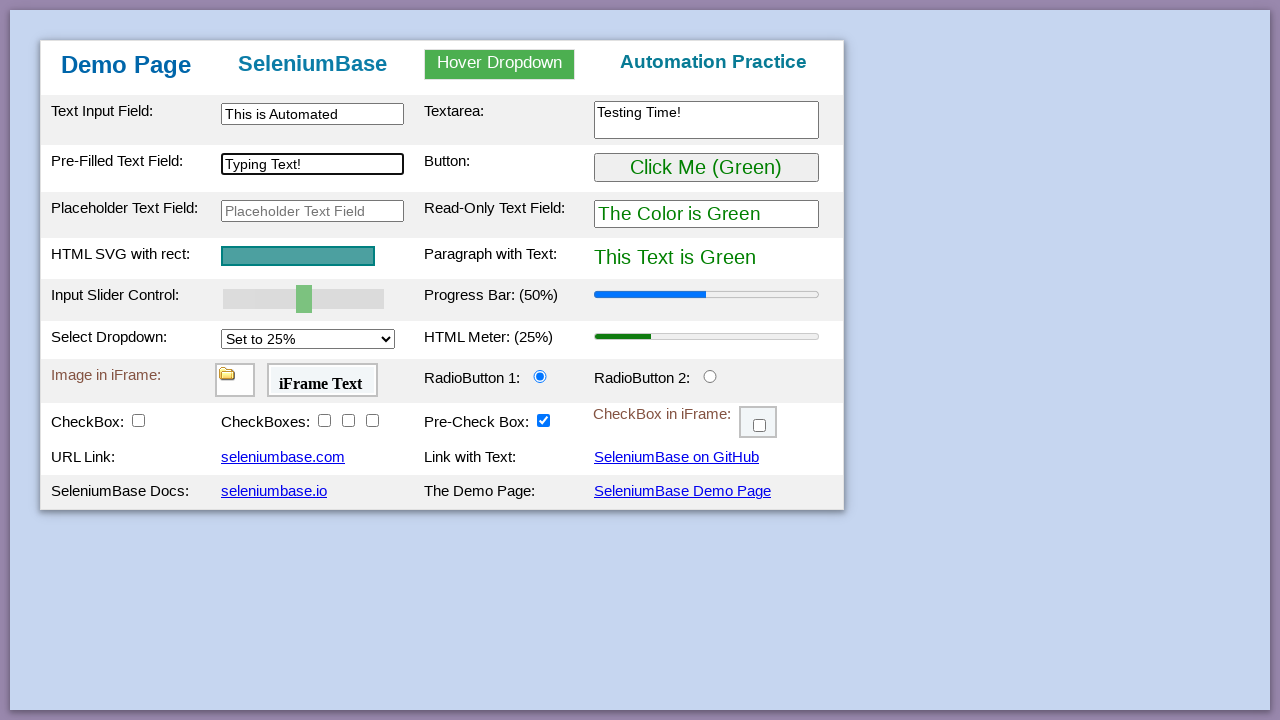

Hovered over #myDropdown element at (500, 64) on #myDropdown
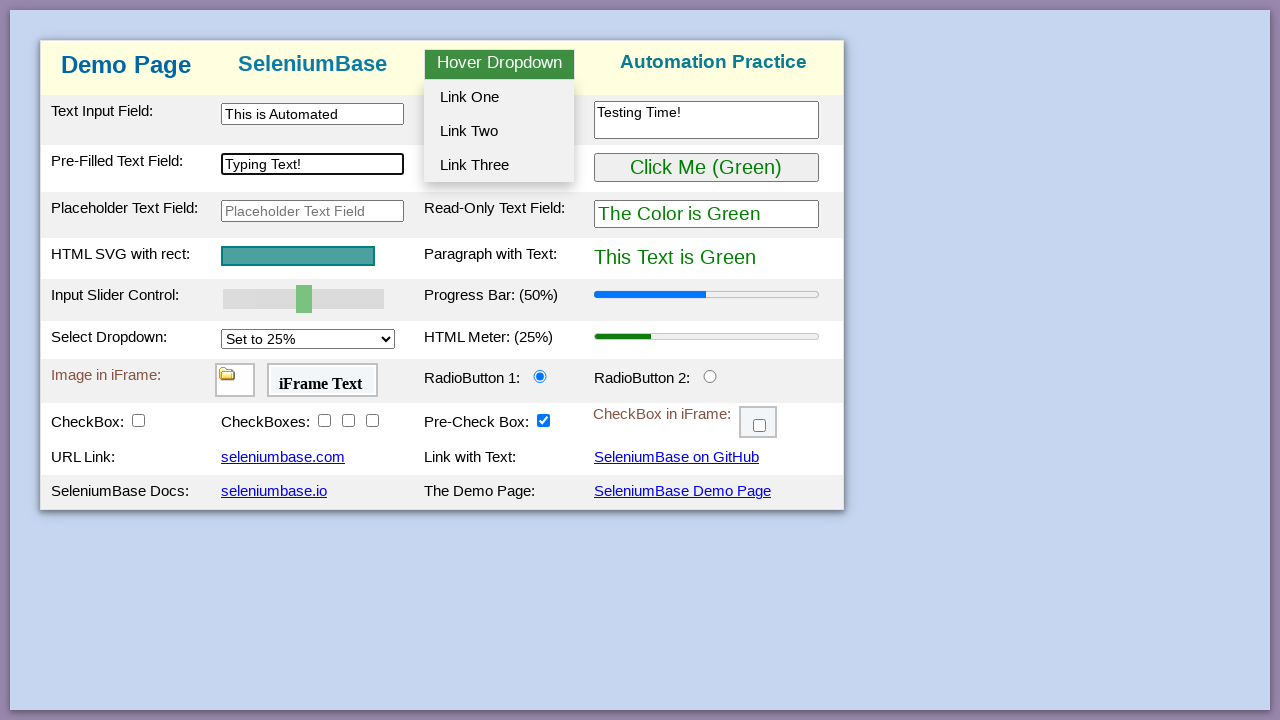

Clicked dropdown option #dropOption2 at (499, 131) on #dropOption2
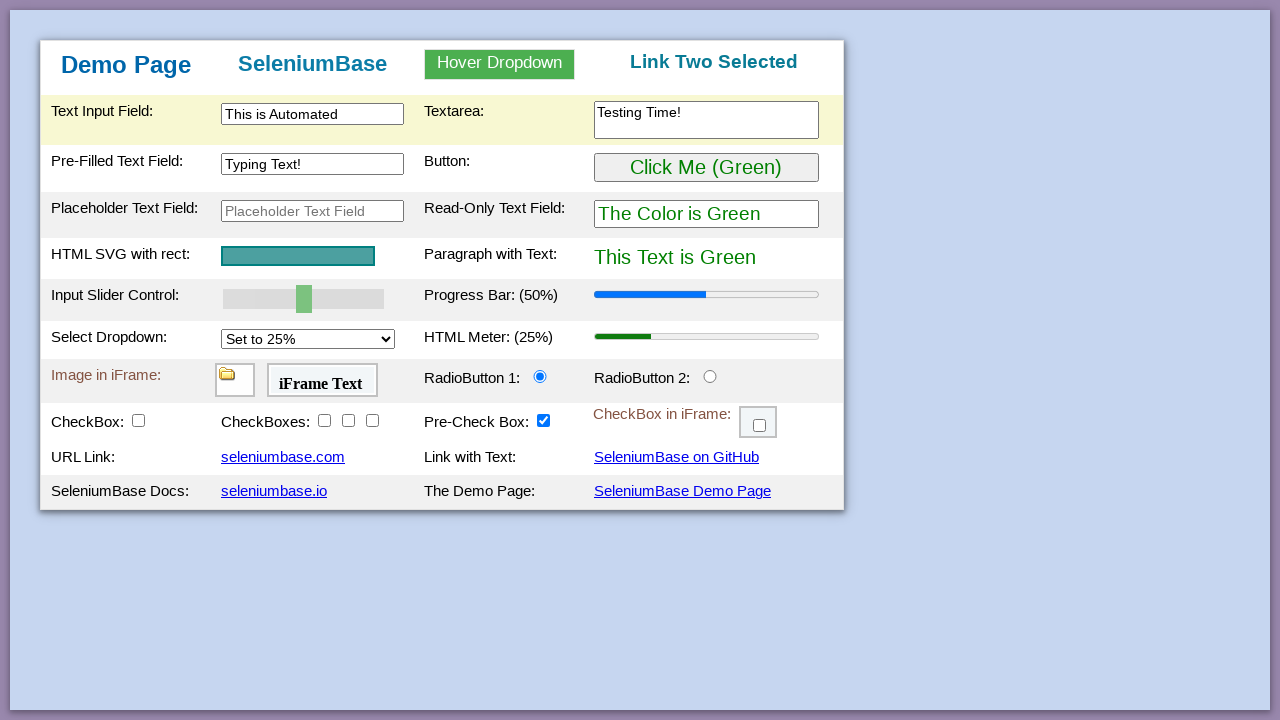

Waited for h3 text to change to 'Link Two Selected'
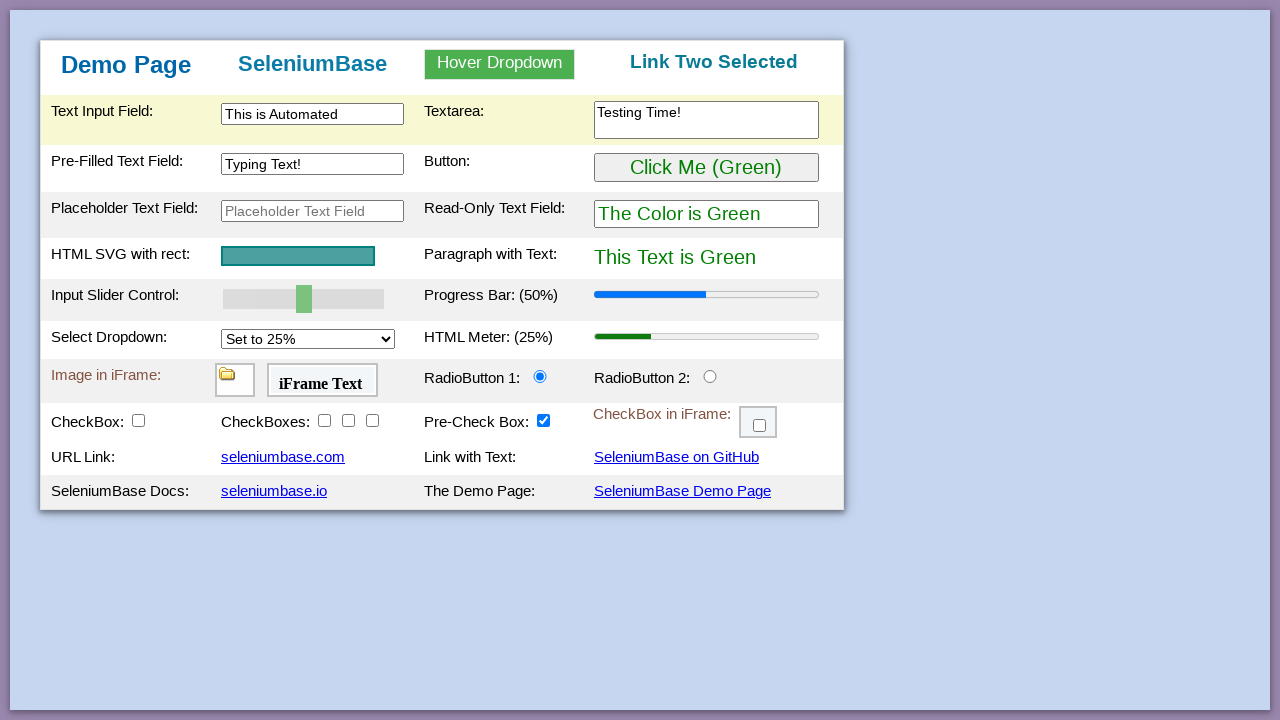

Verified 'This Text is Green' appears in #pText element
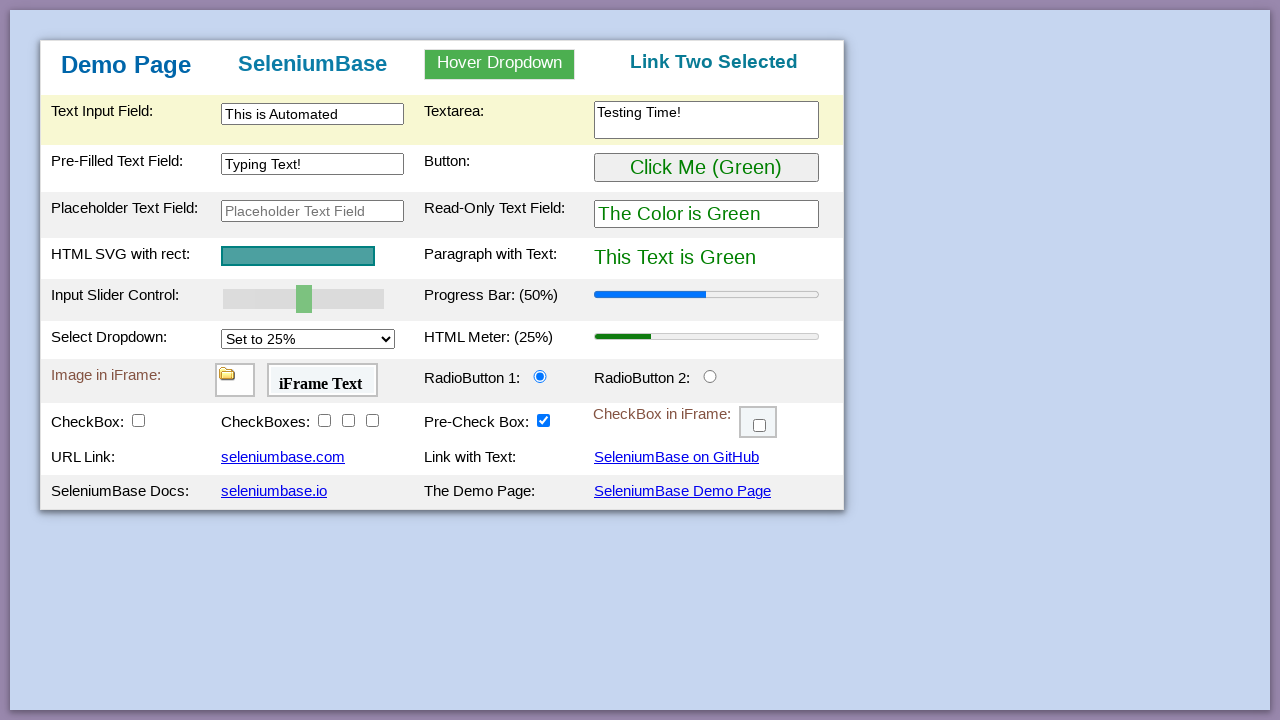

Clicked #myButton to change text color at (706, 168) on #myButton
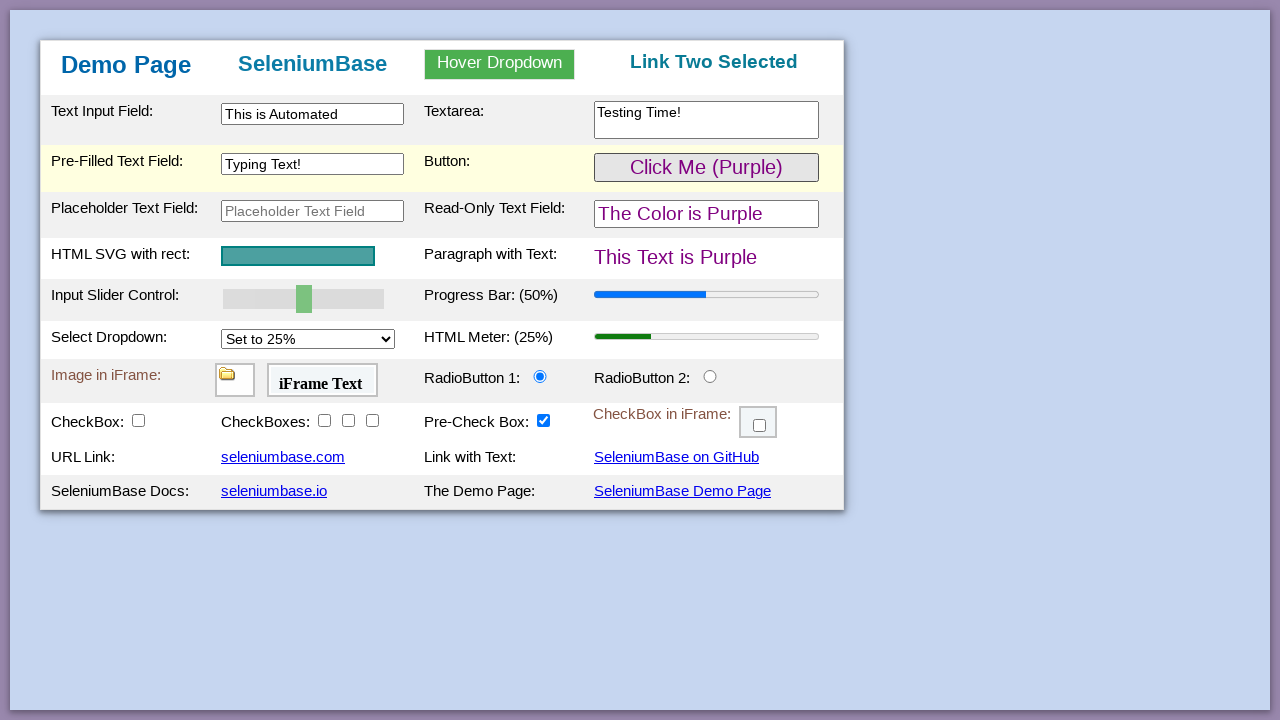

Verified text changed to 'This Text is Purple'
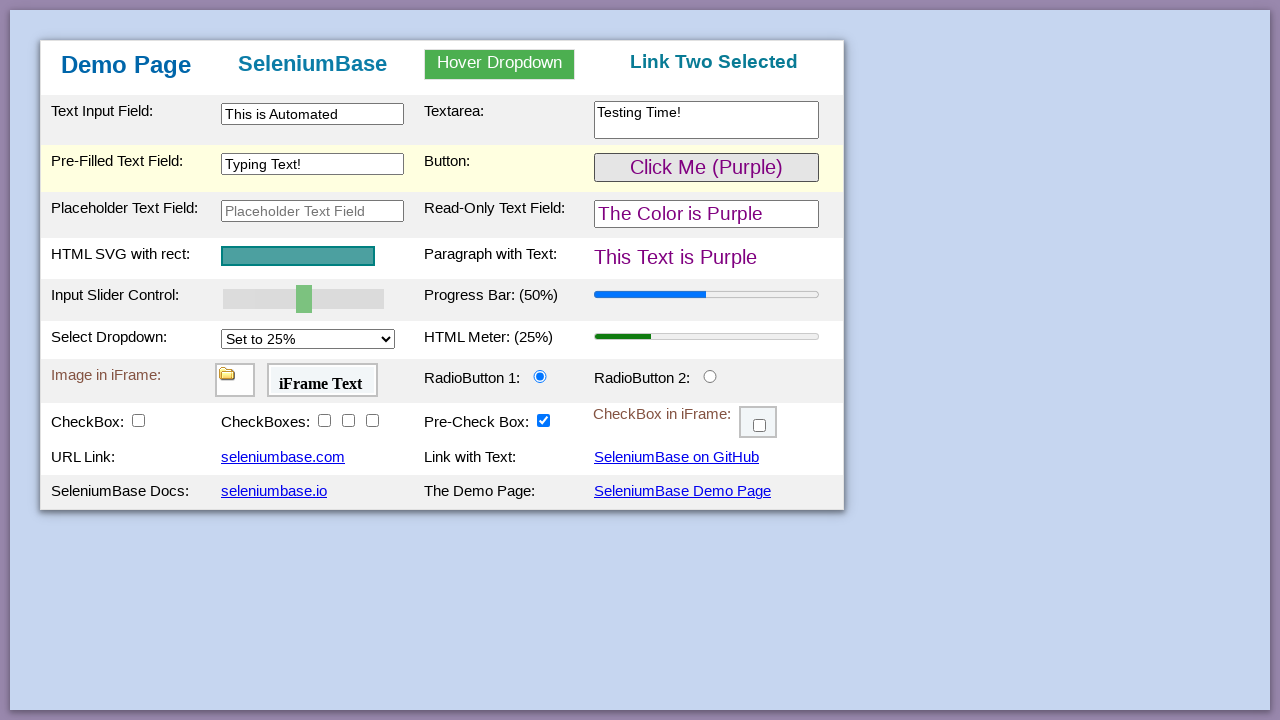

Waited for SVG with name='svgName' to be visible
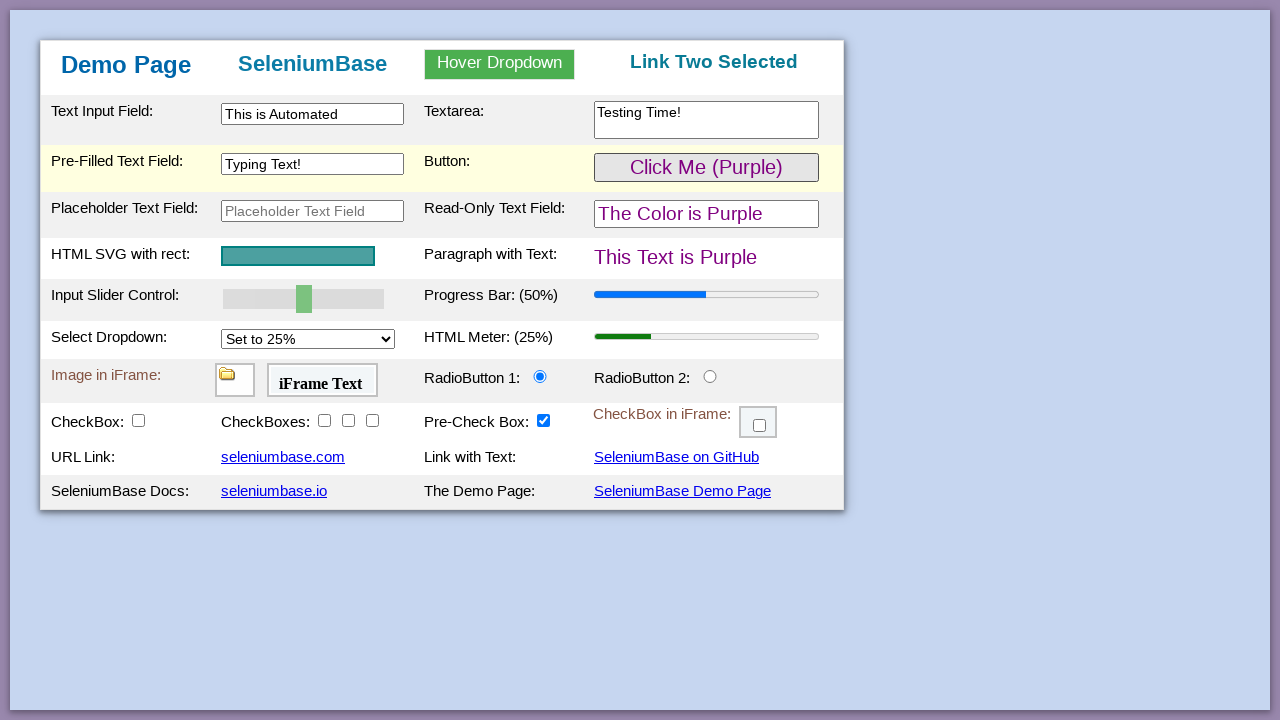

Verified progress bar is at 50% value
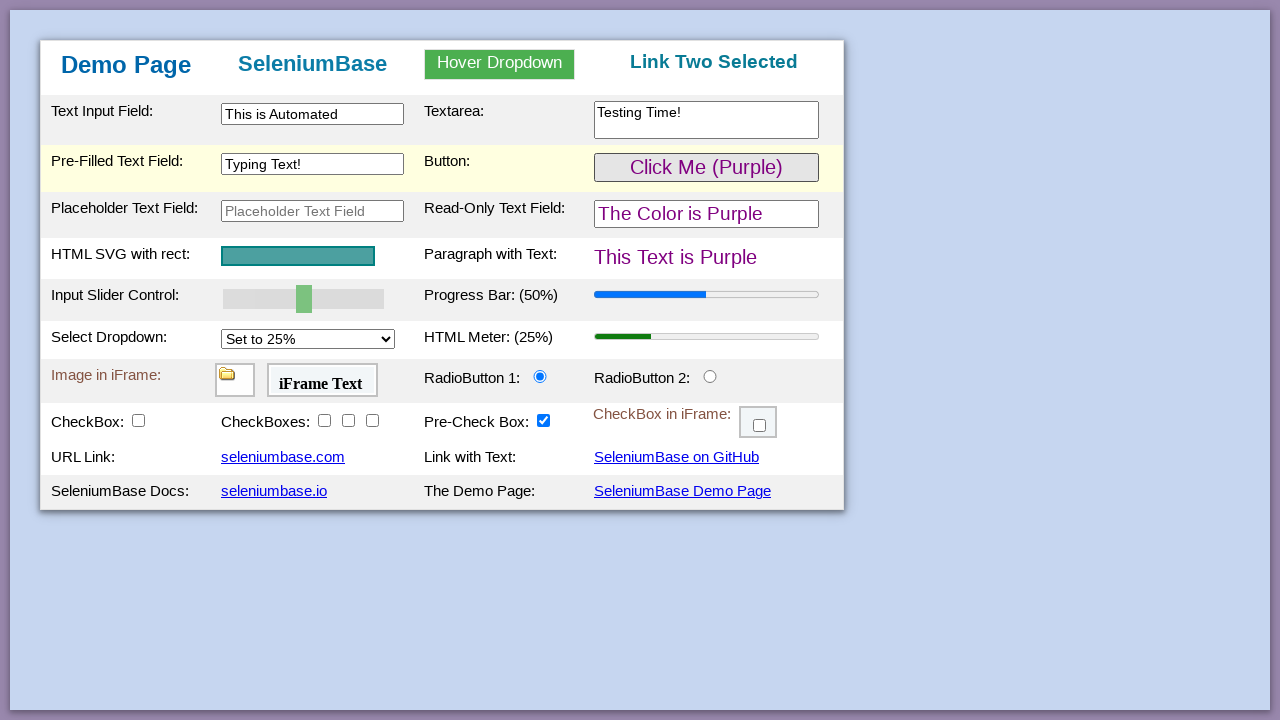

Pressed ArrowRight on #myslider to increase value on #myslider
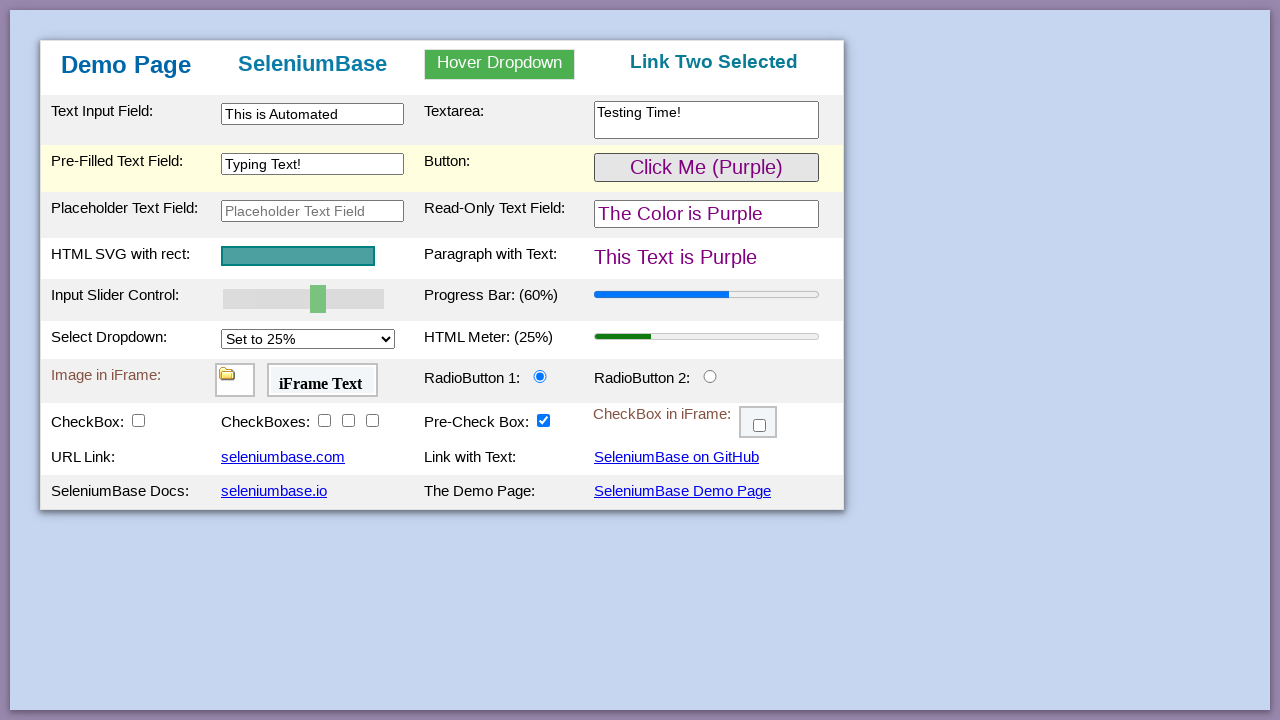

Pressed ArrowRight on #myslider to increase value on #myslider
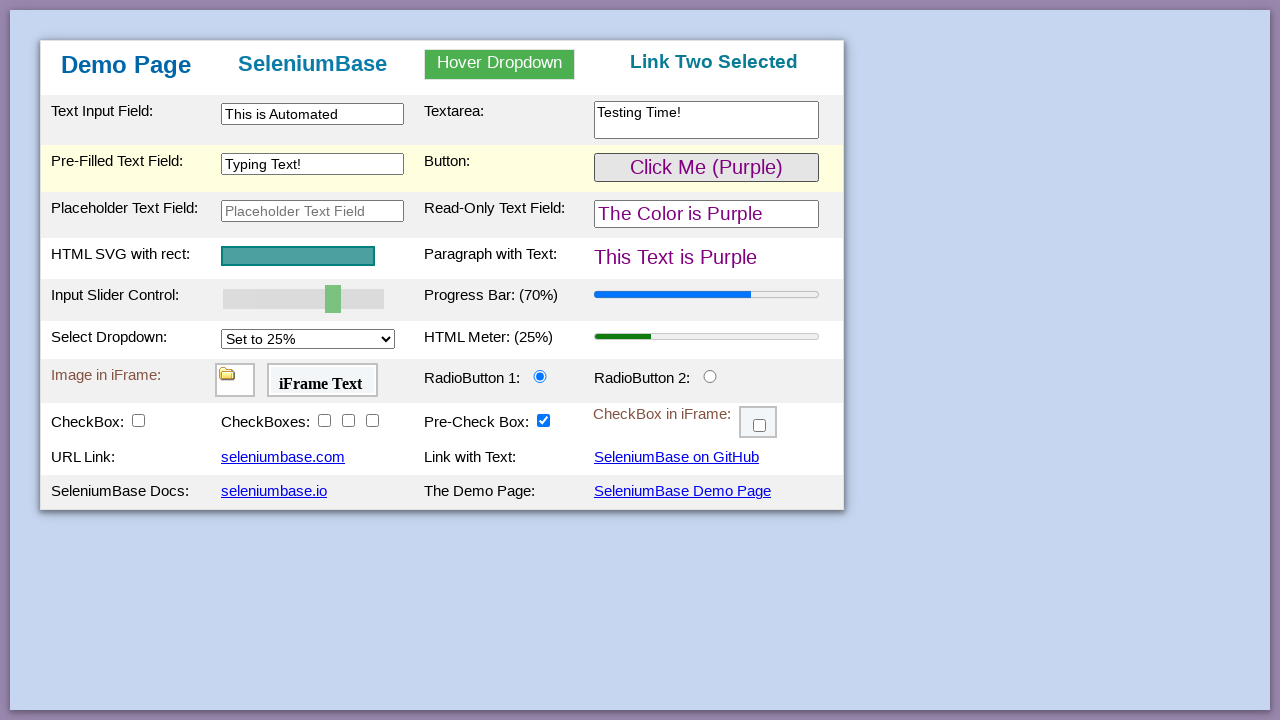

Pressed ArrowRight on #myslider to increase value on #myslider
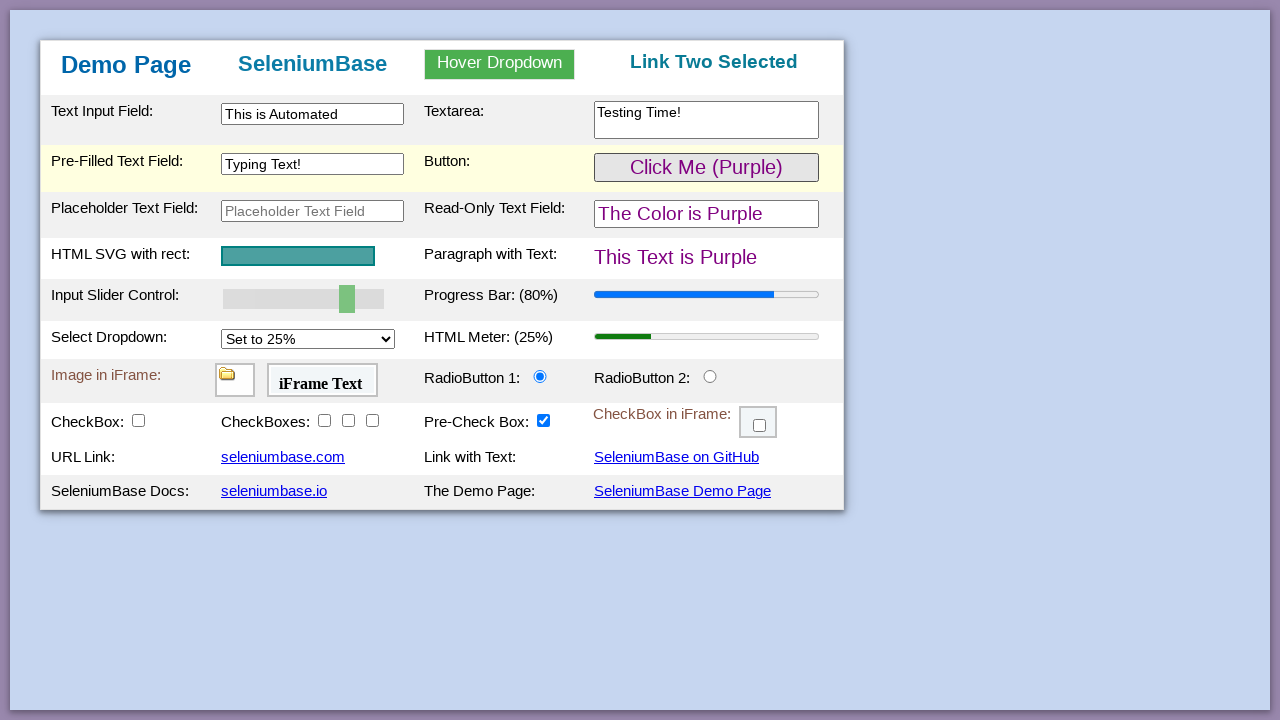

Pressed ArrowRight on #myslider to increase value on #myslider
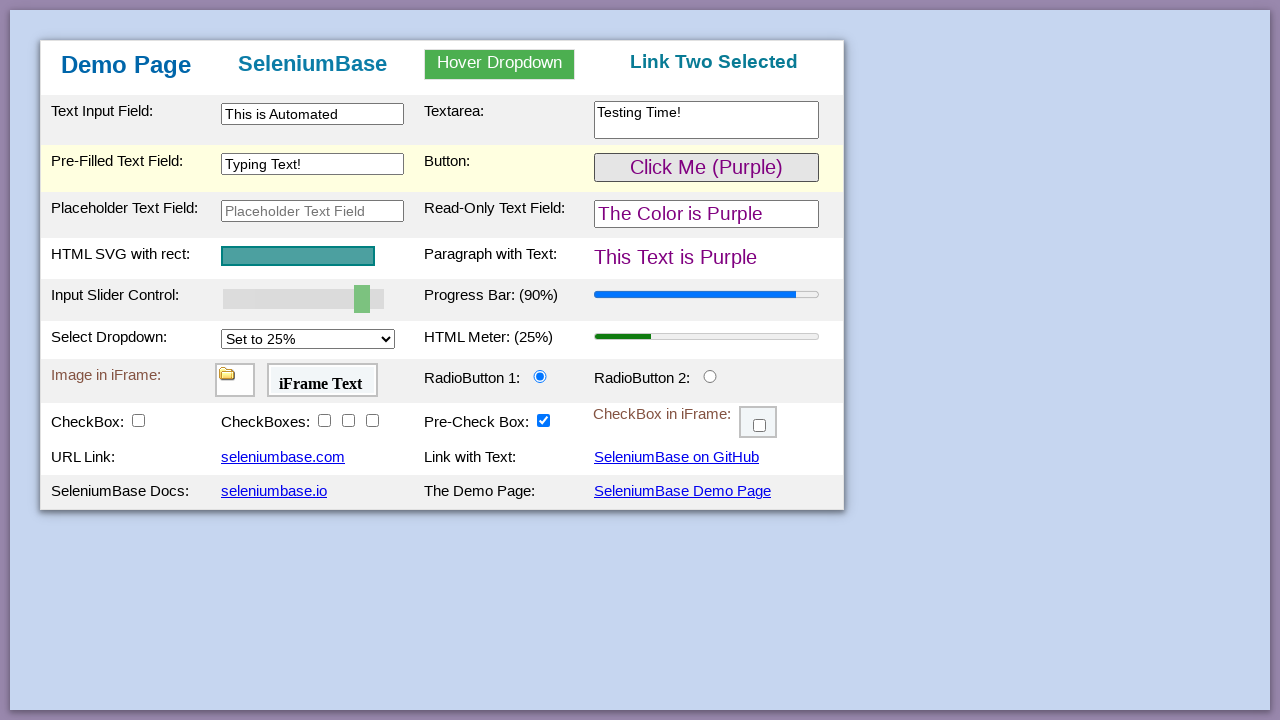

Pressed ArrowRight on #myslider to increase value on #myslider
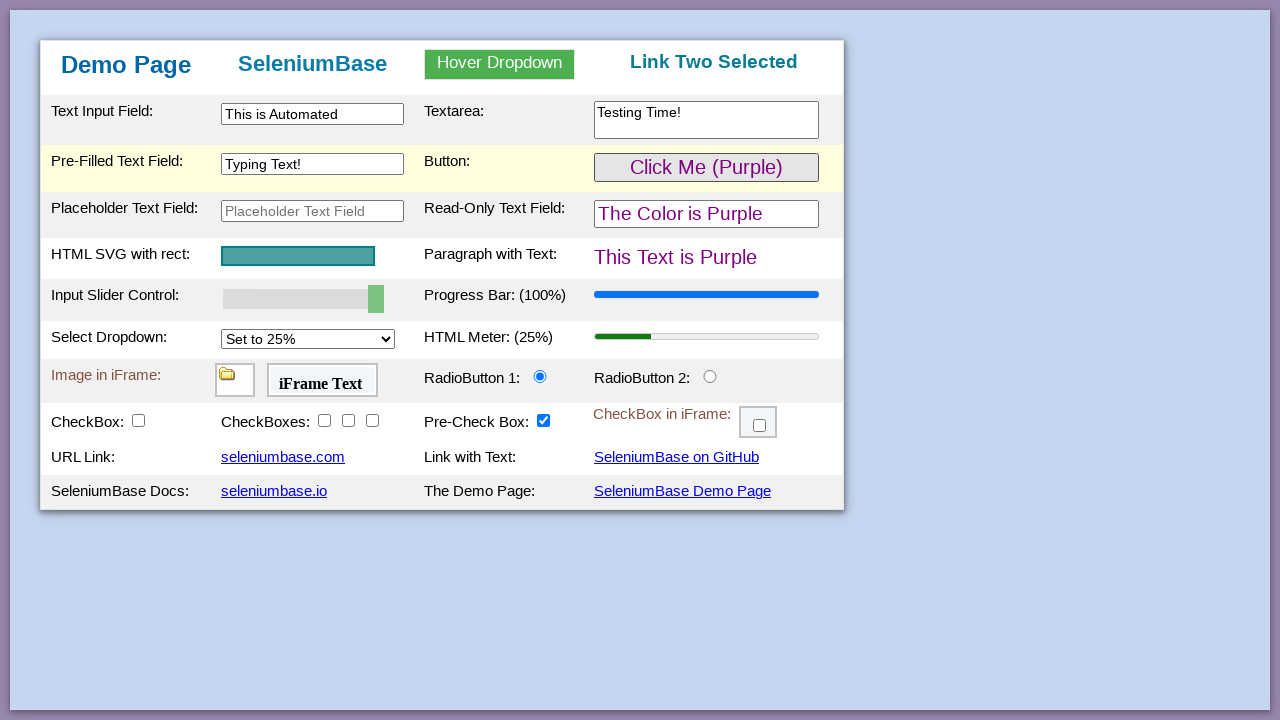

Verified progress bar reached 100% value
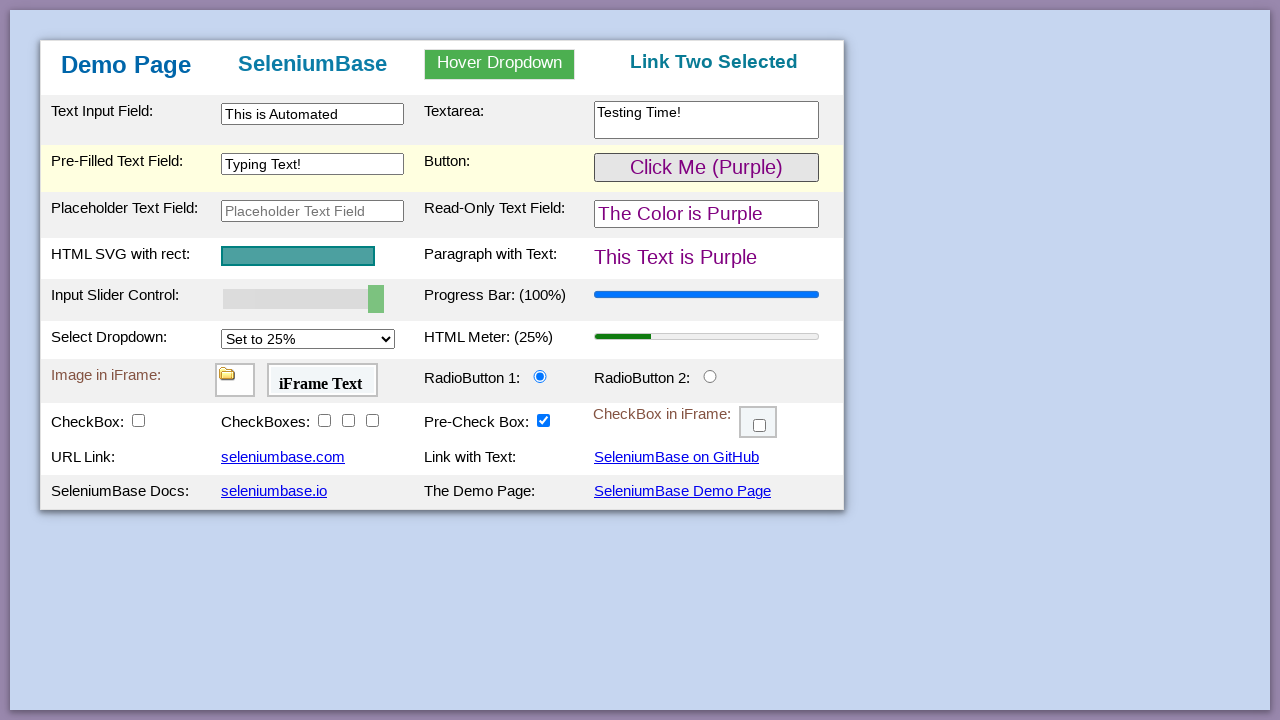

Verified meter bar is at 0.25 value
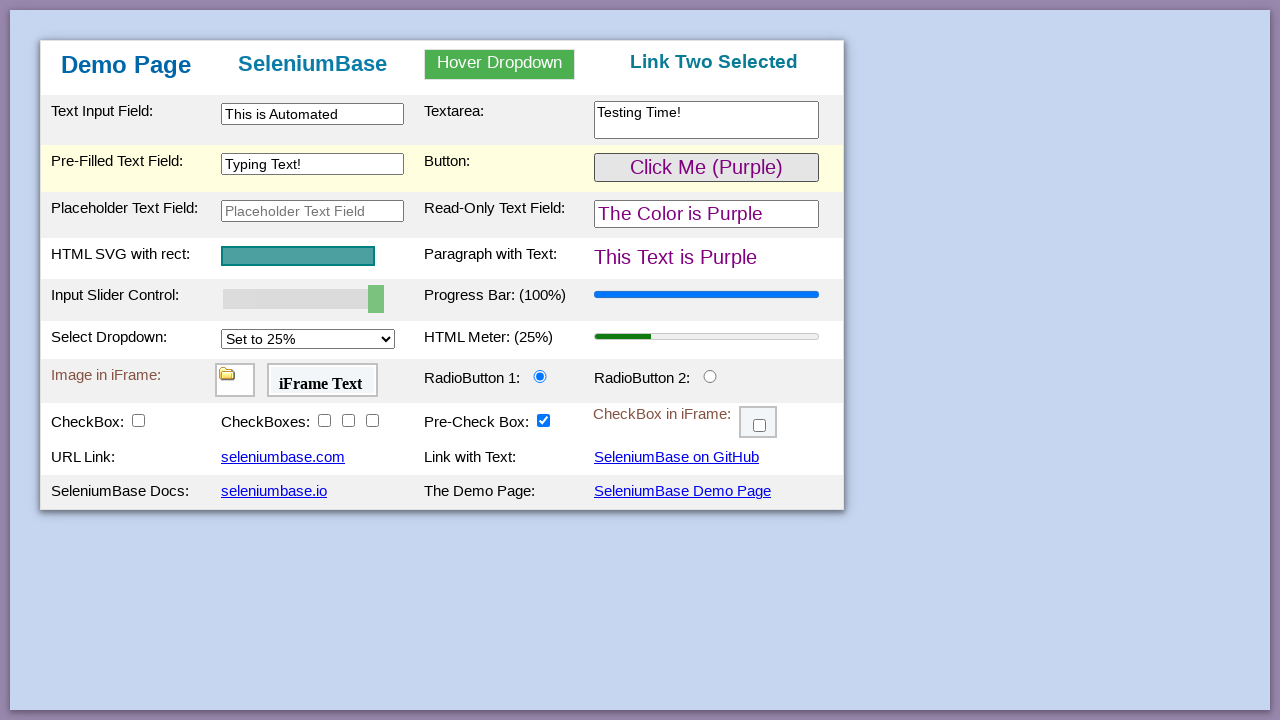

Selected 'Set to 75%' option from #mySelect dropdown on #mySelect
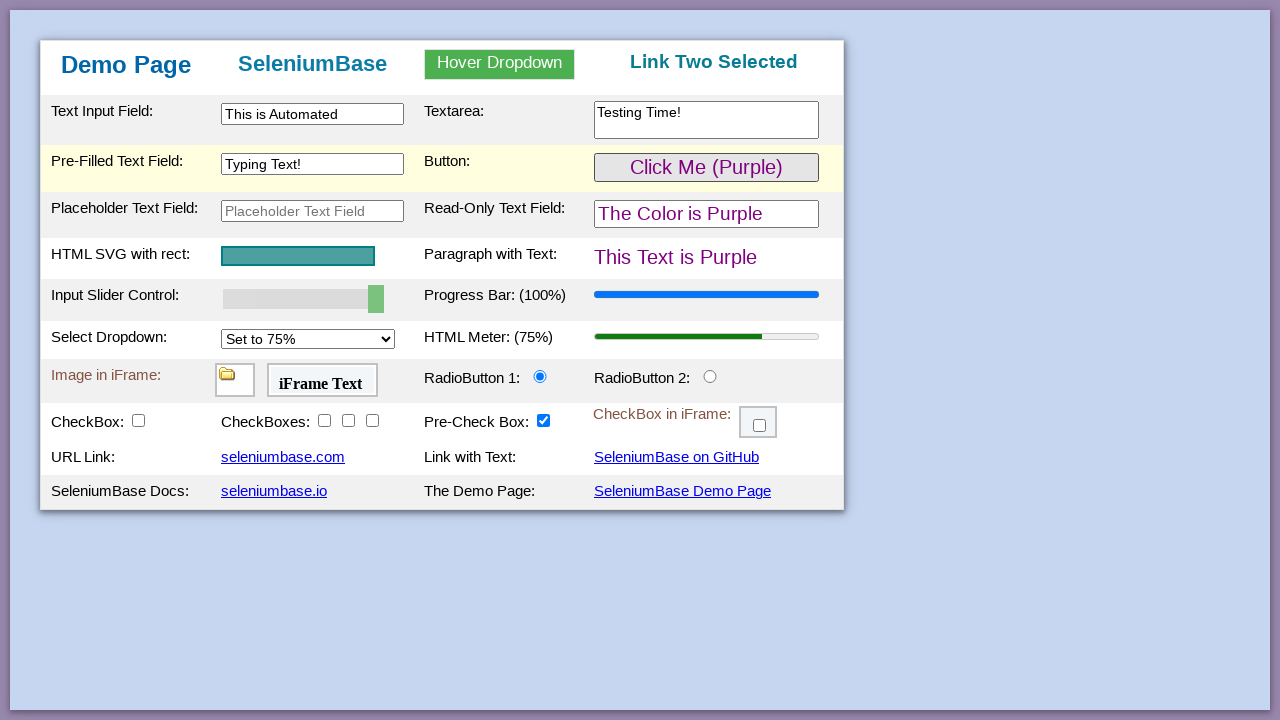

Verified meter bar updated to 0.75 value
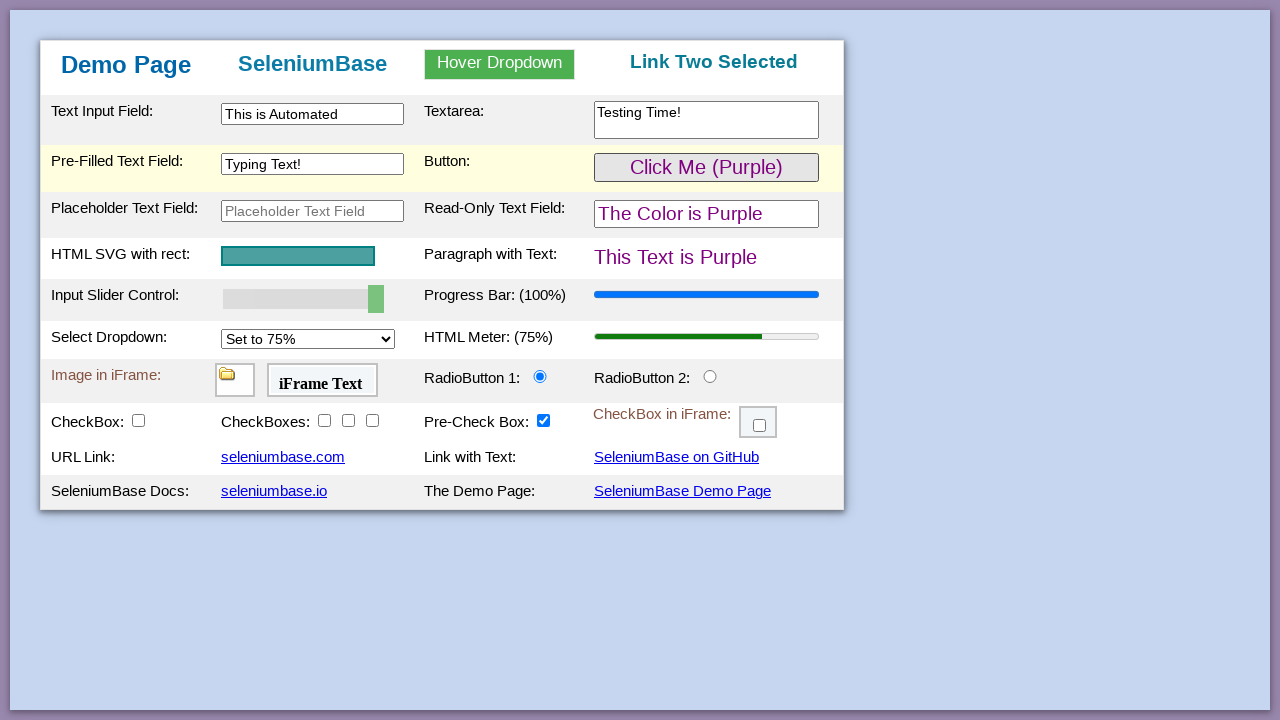

Waited for img element inside #myFrame1 to be visible
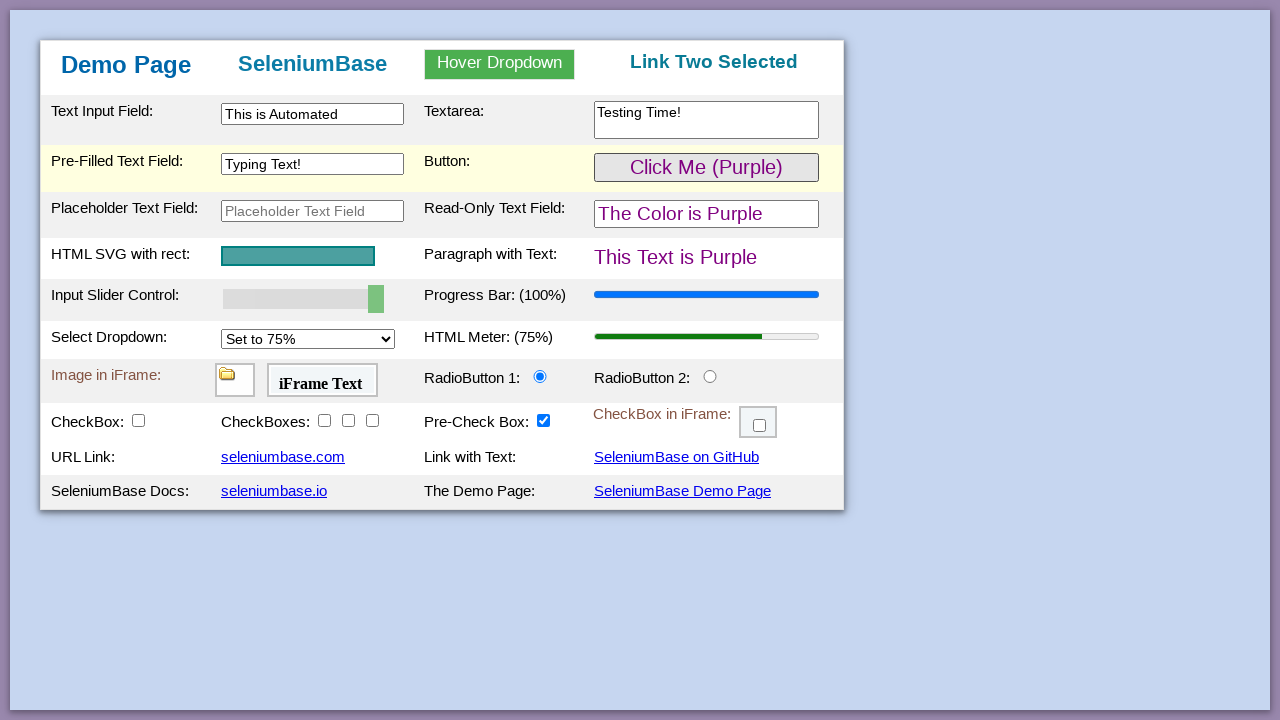

Verified 'iFrame Text' appears in #myFrame2 body element
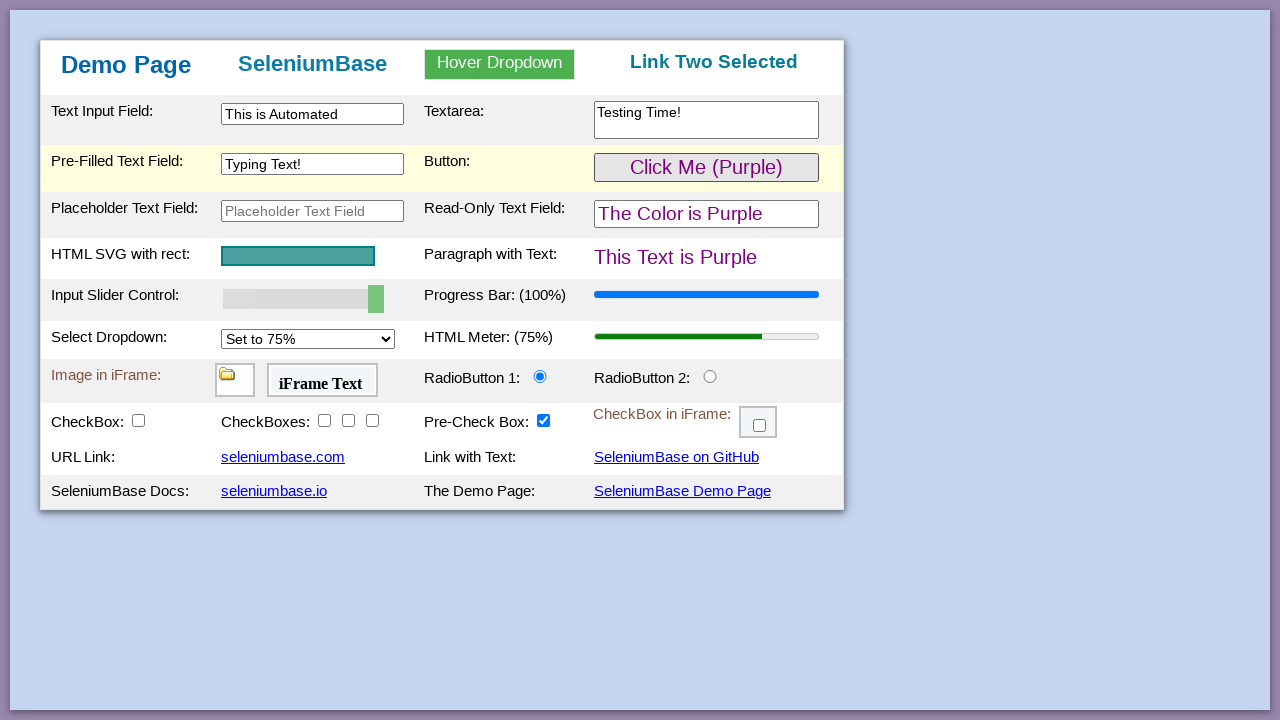

Clicked #radioButton2 radio button at (710, 376) on #radioButton2
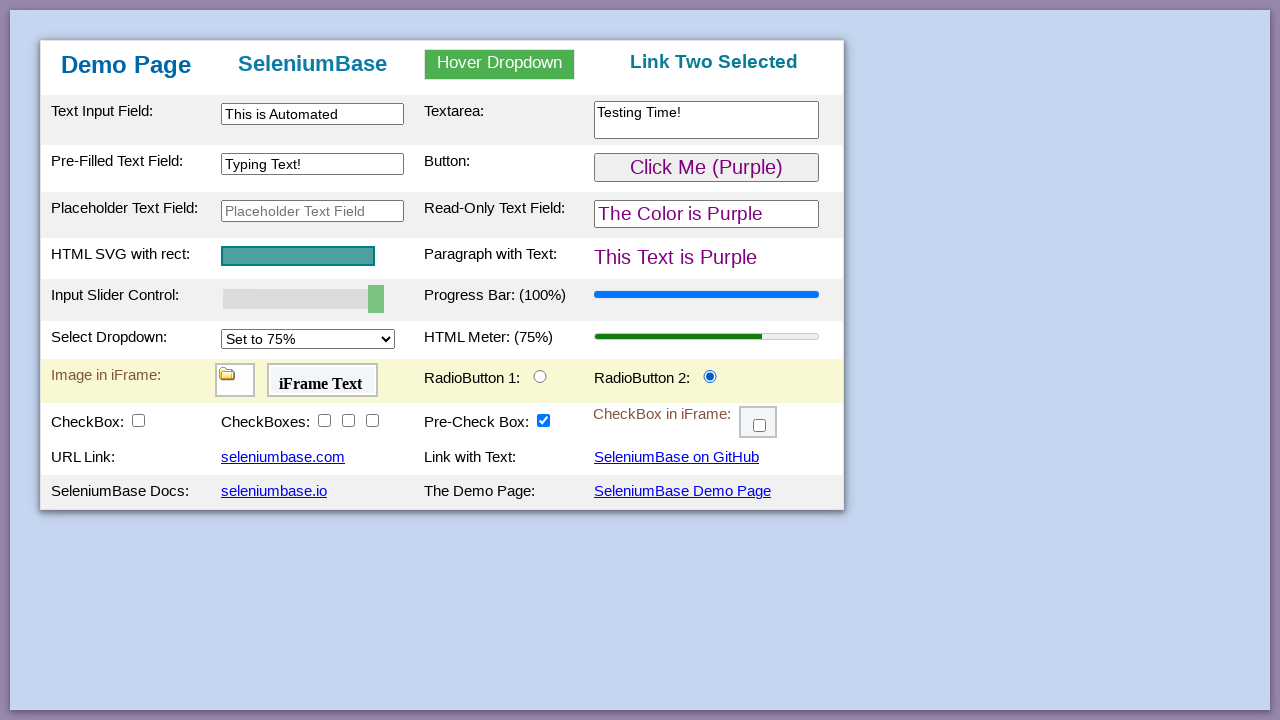

Verified #radioButton2 is checked
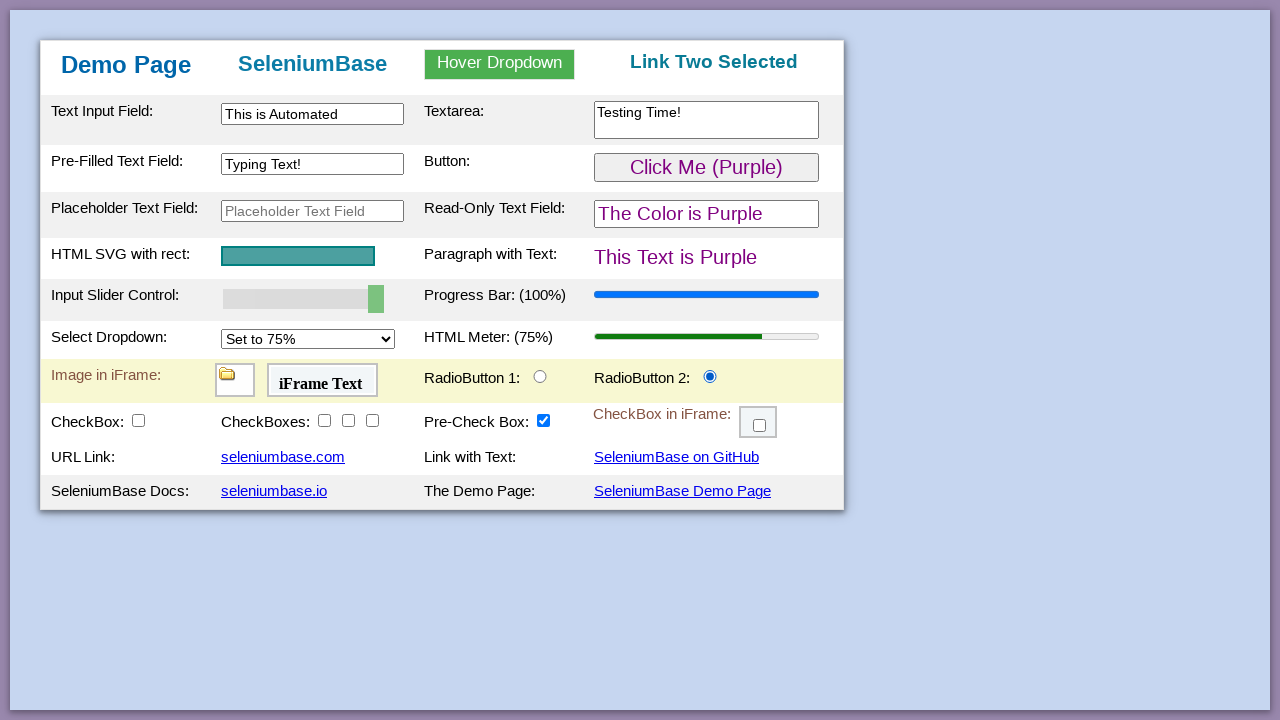

Clicked #checkBox1 checkbox at (138, 420) on #checkBox1
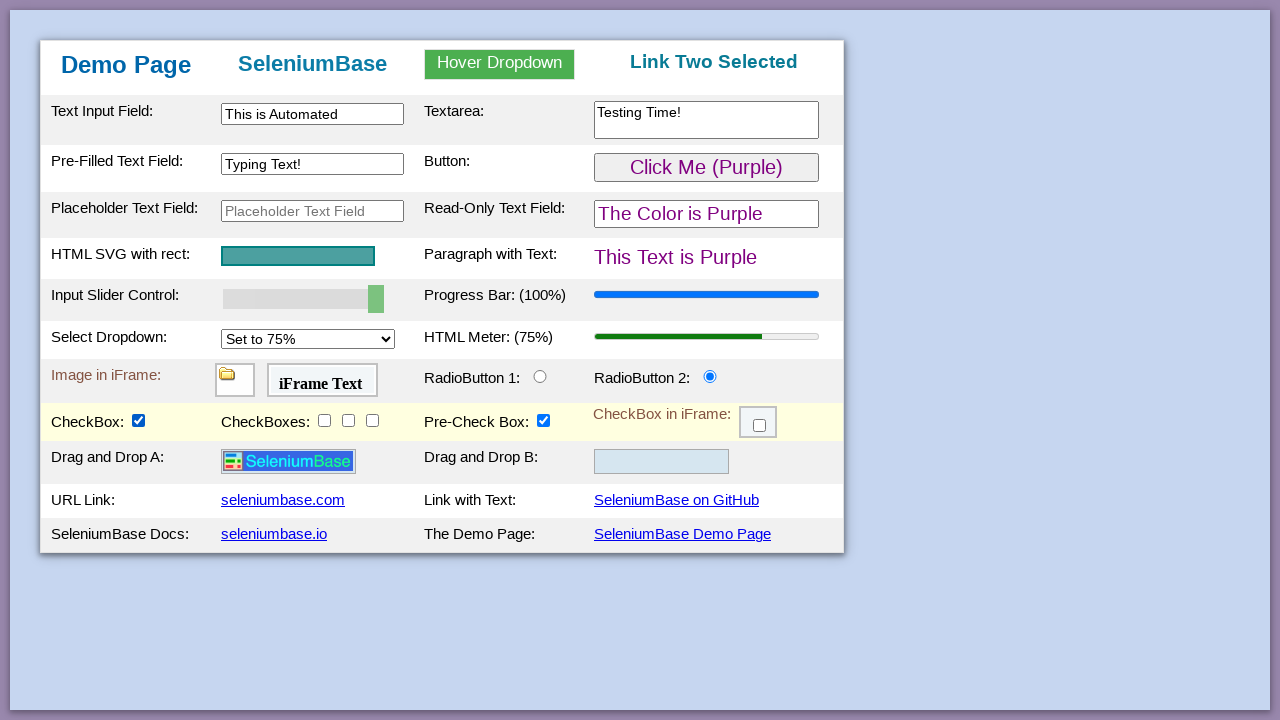

Verified #checkBox1 is checked
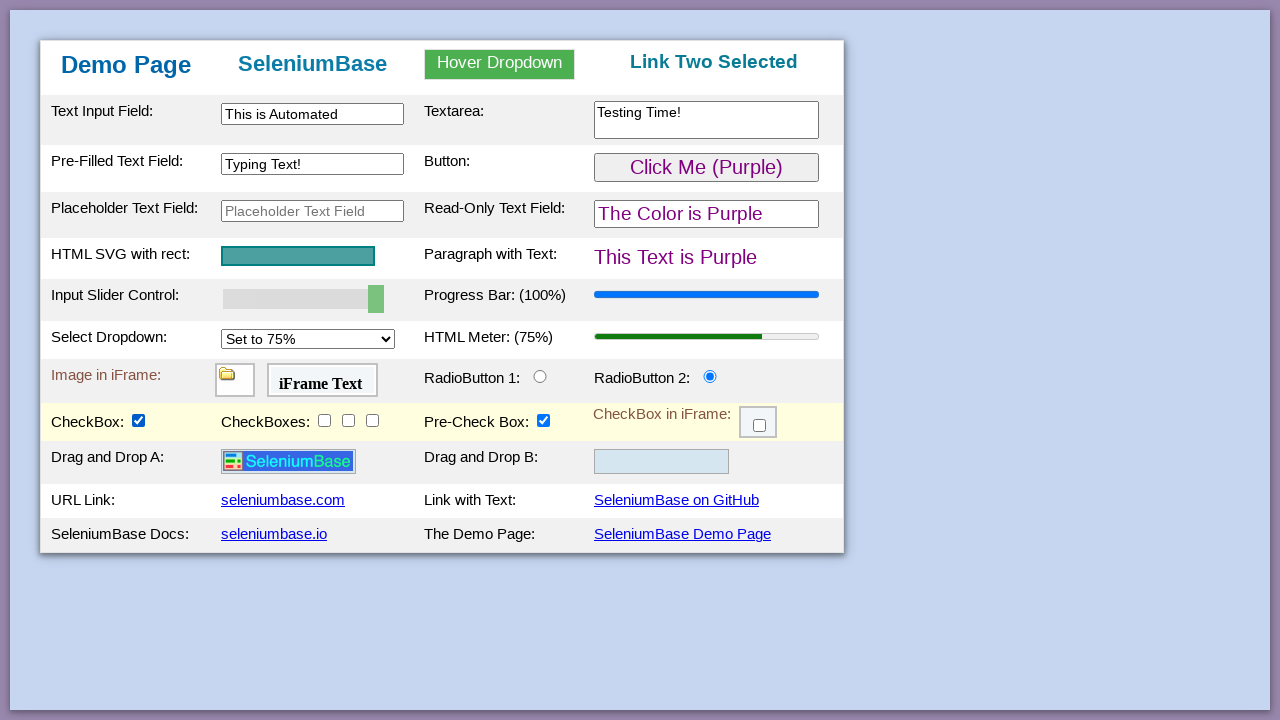

Waited for img#logo element to be visible
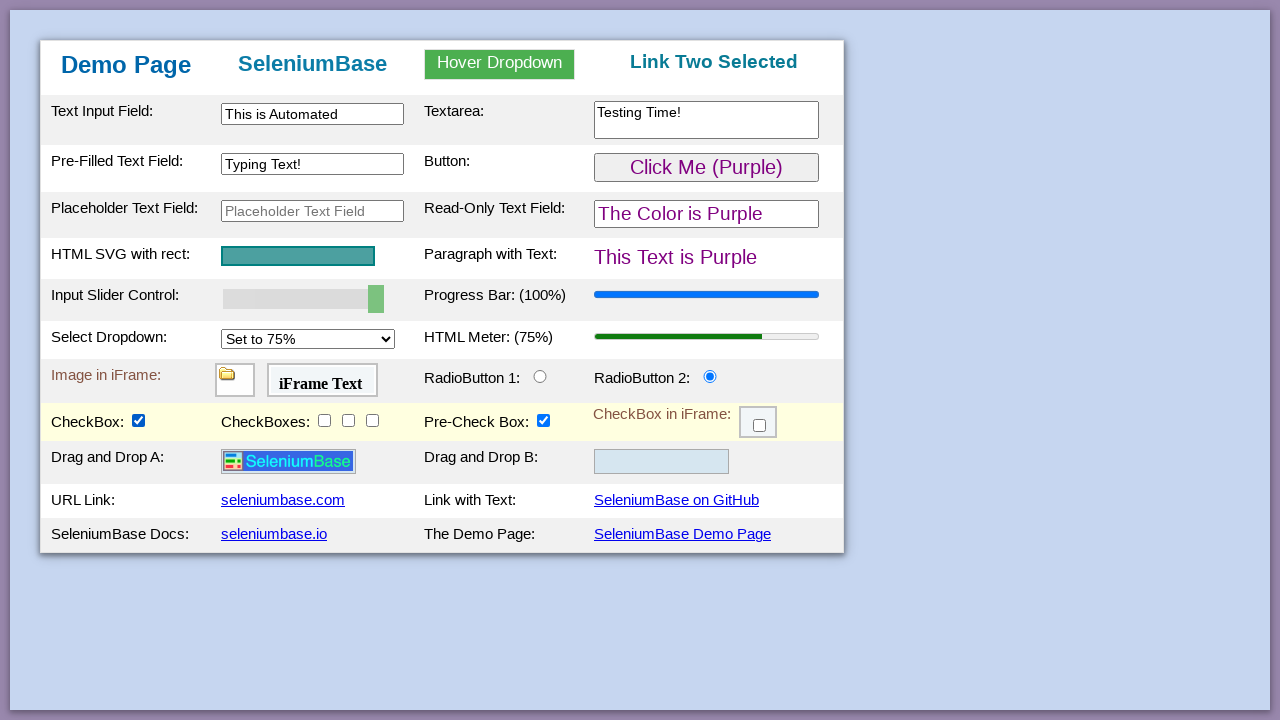

Clicked #checkBox2 checkbox at (324, 420) on #checkBox2
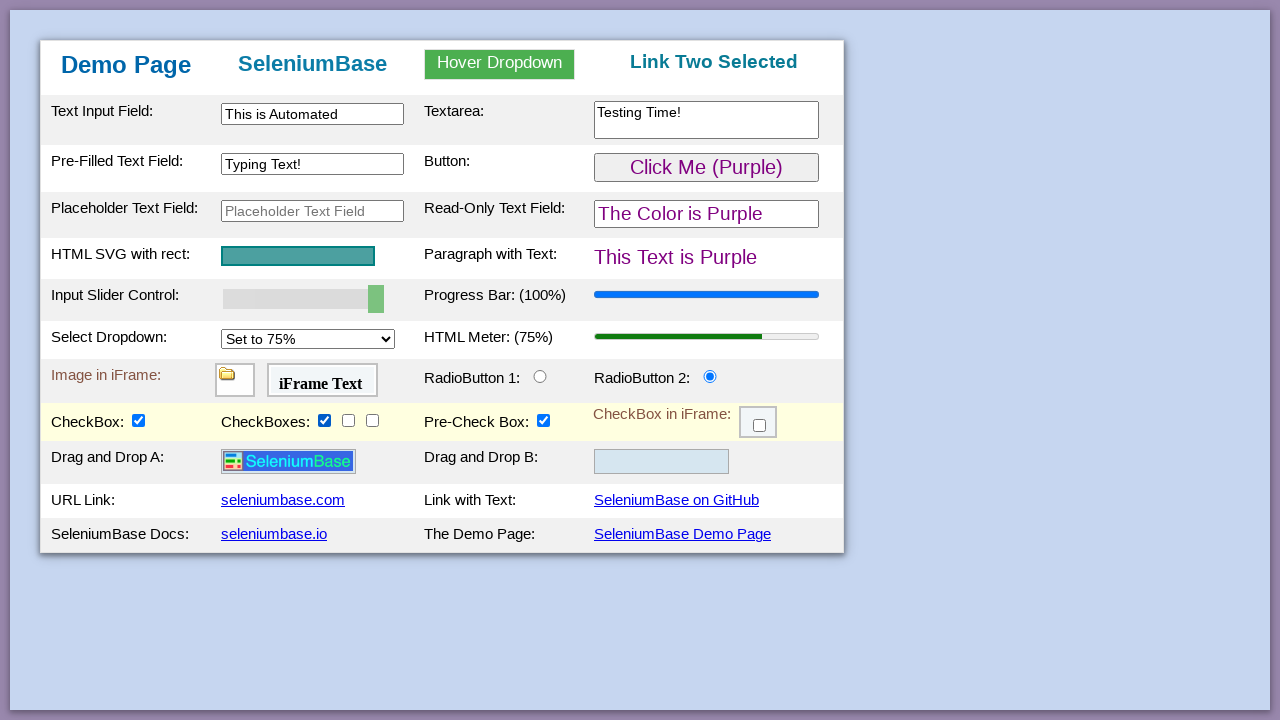

Clicked #checkBox3 checkbox at (348, 420) on #checkBox3
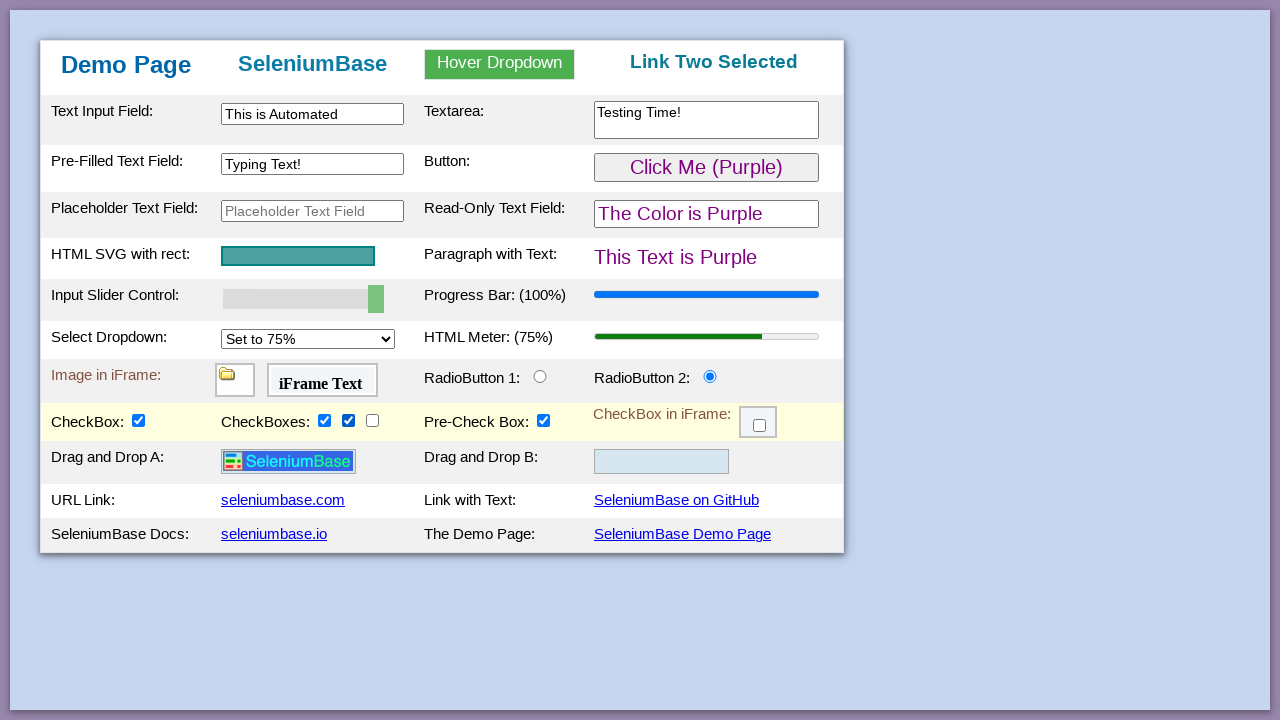

Clicked #checkBox4 checkbox at (372, 420) on #checkBox4
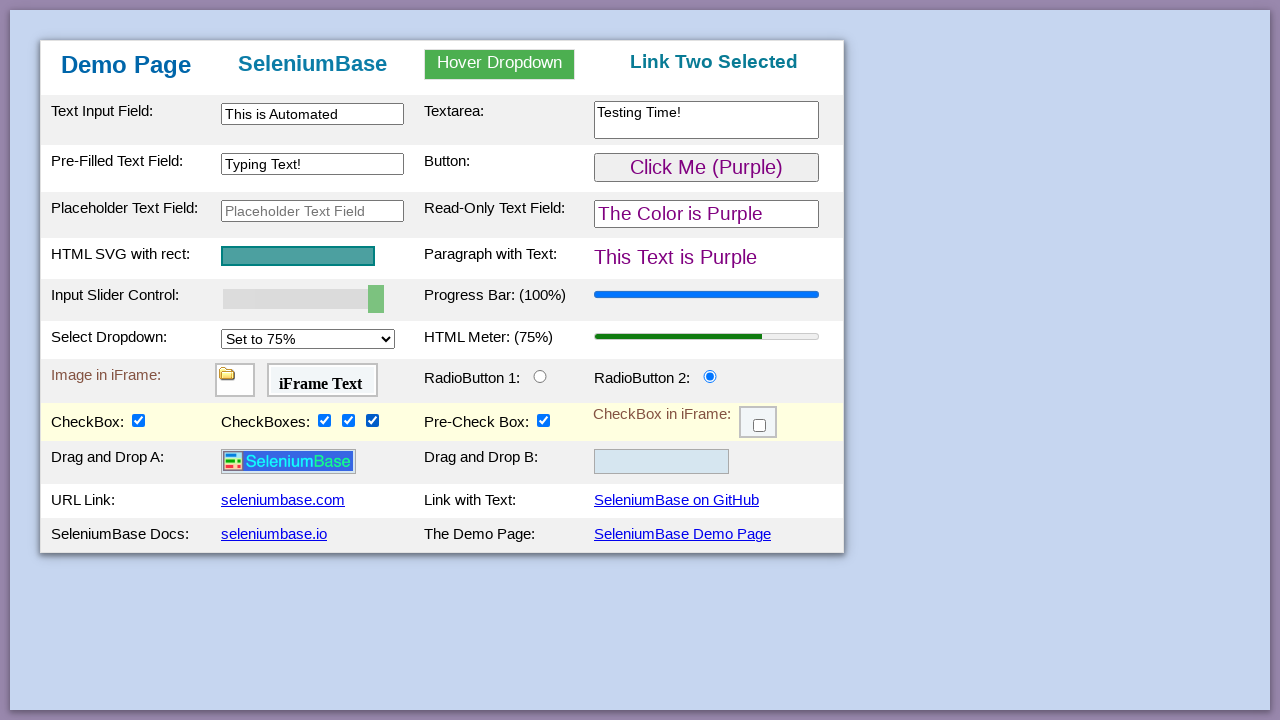

Verified #checkBox2 is checked
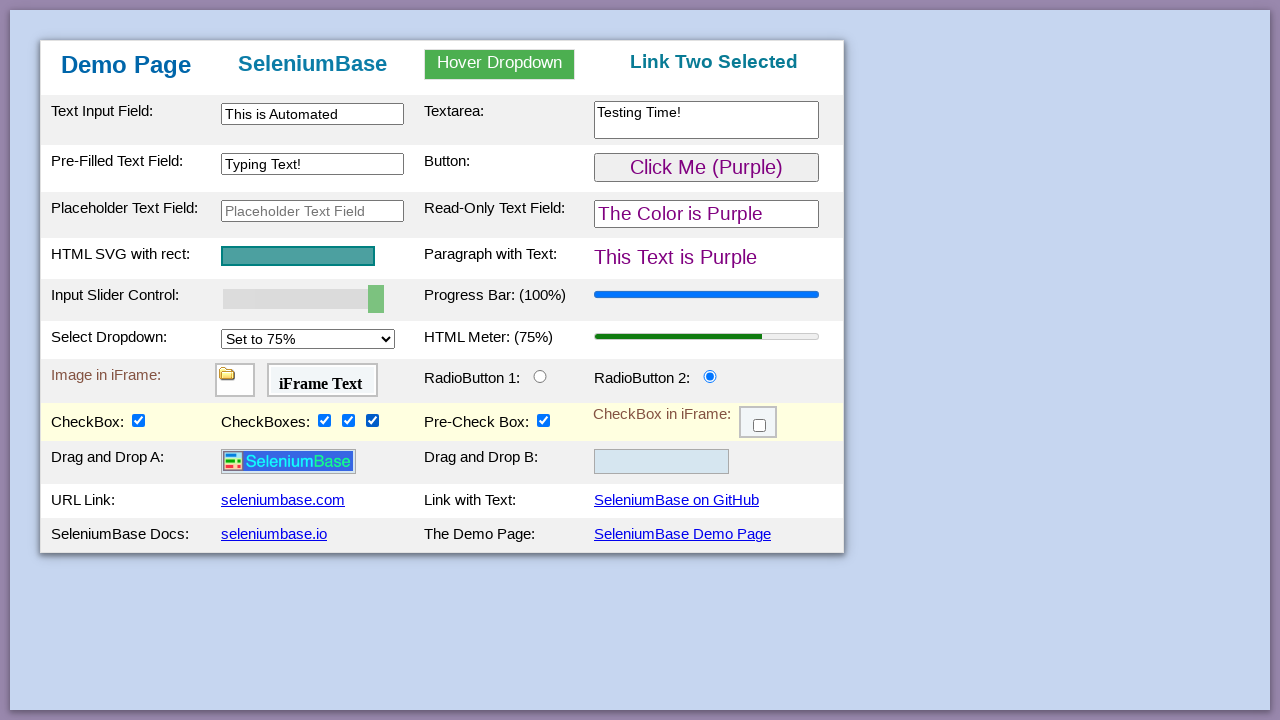

Verified #checkBox3 is checked
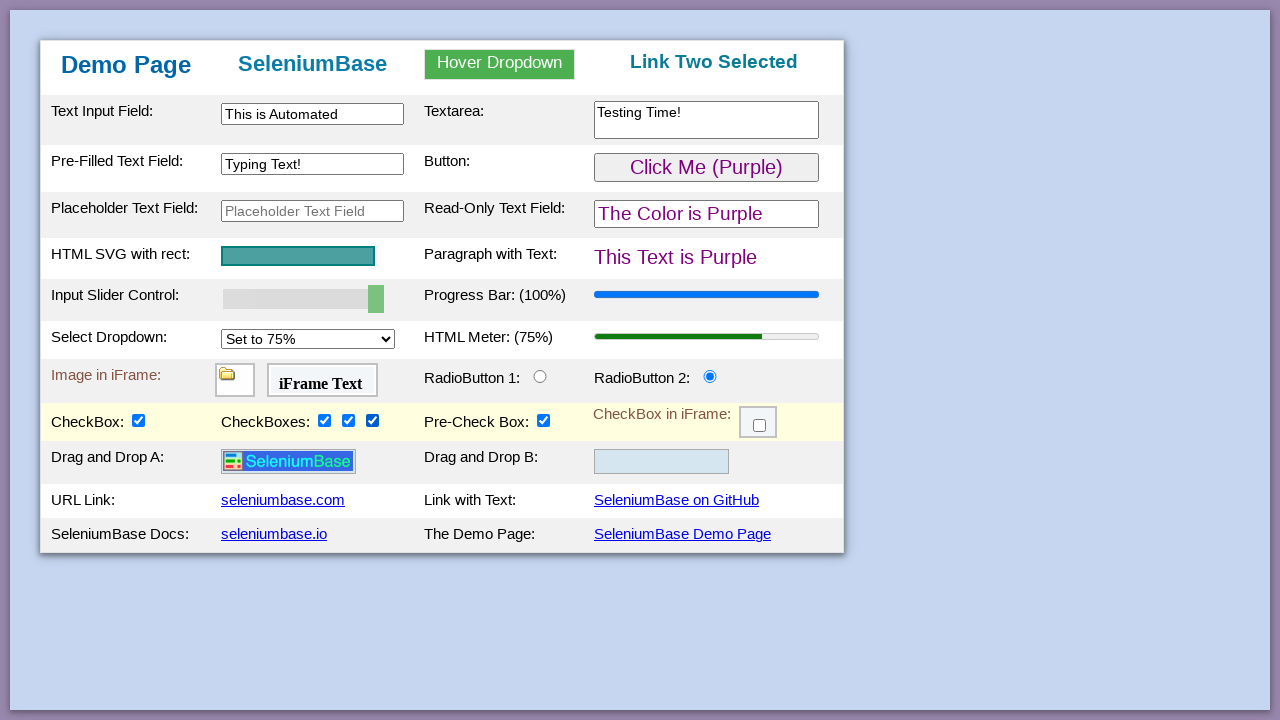

Verified #checkBox4 is checked
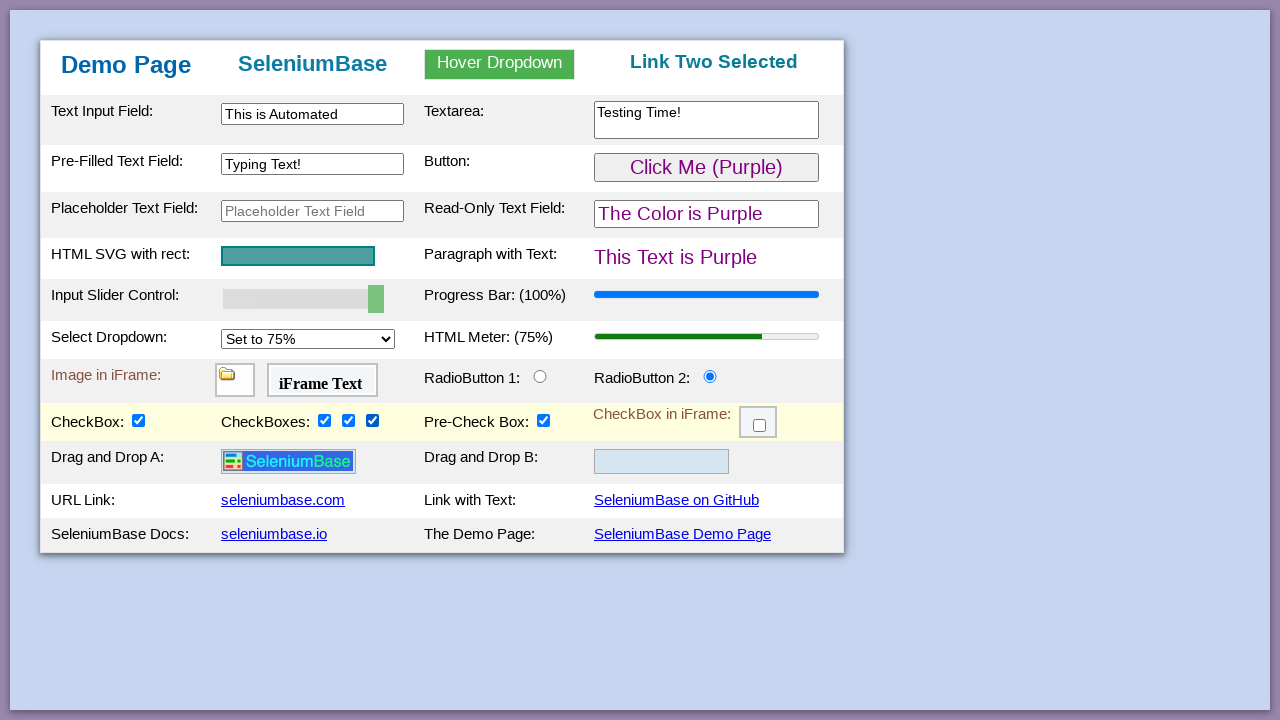

Clicked .fBox checkbox inside #myFrame3 at (760, 426) on #myFrame3 >> internal:control=enter-frame >> .fBox
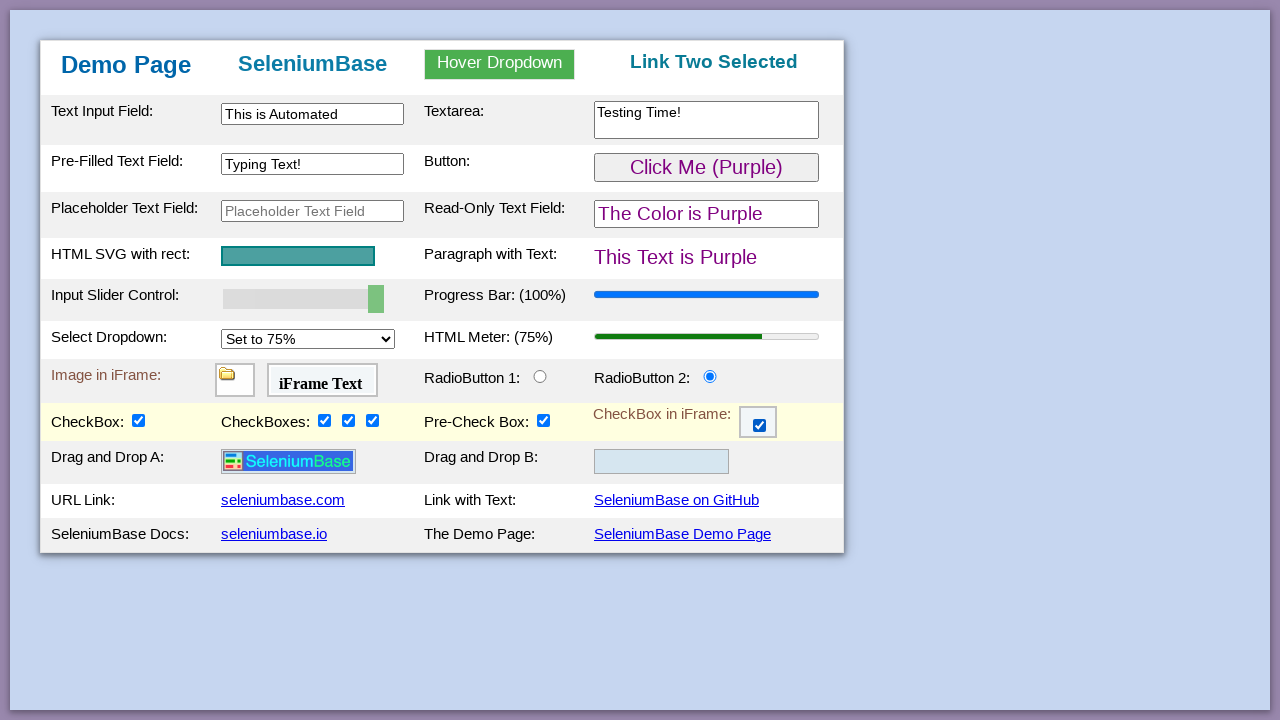

Verified .fBox checkbox in #myFrame3 is checked
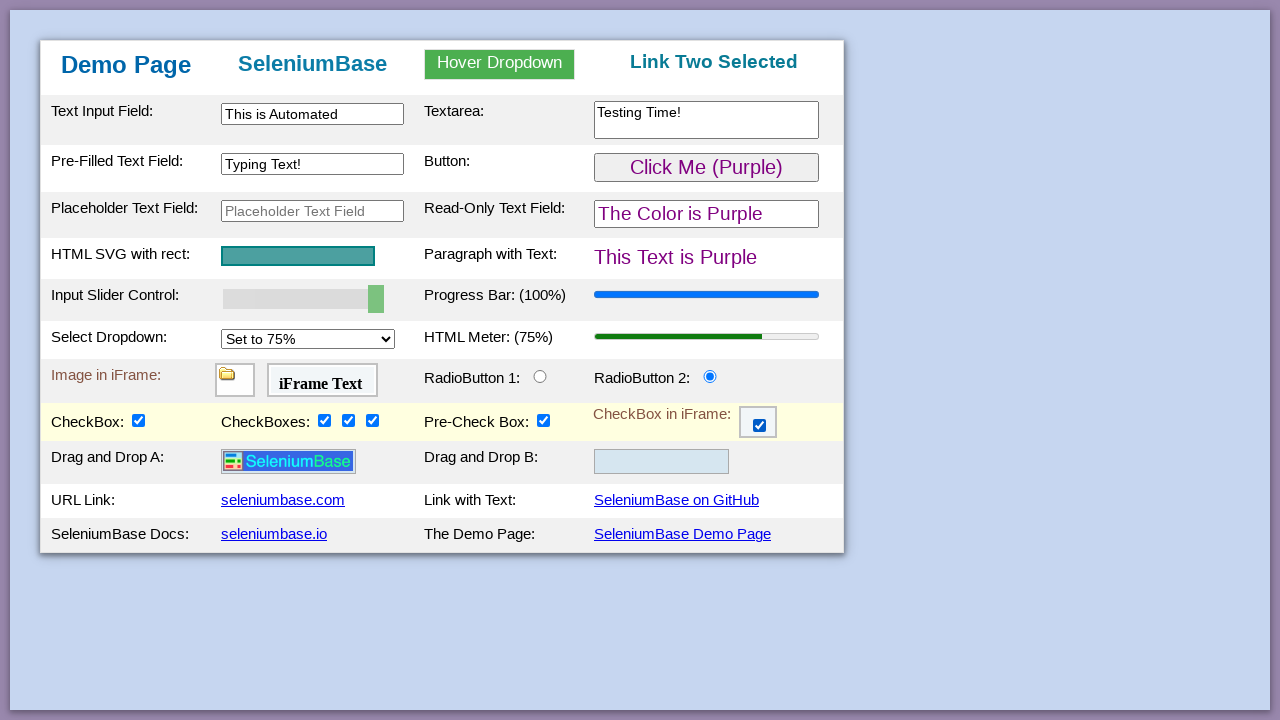

Dragged and dropped img#logo to div#drop2 at (662, 462)
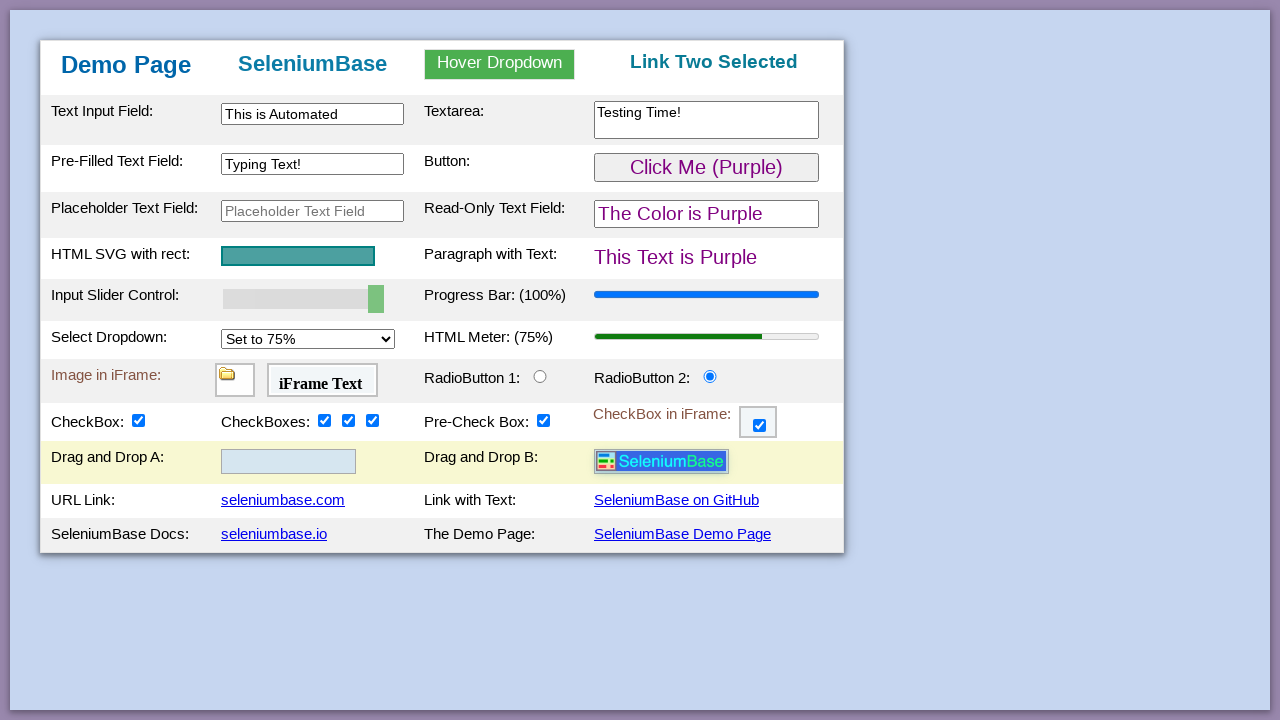

Verified img#logo is now inside div#drop2
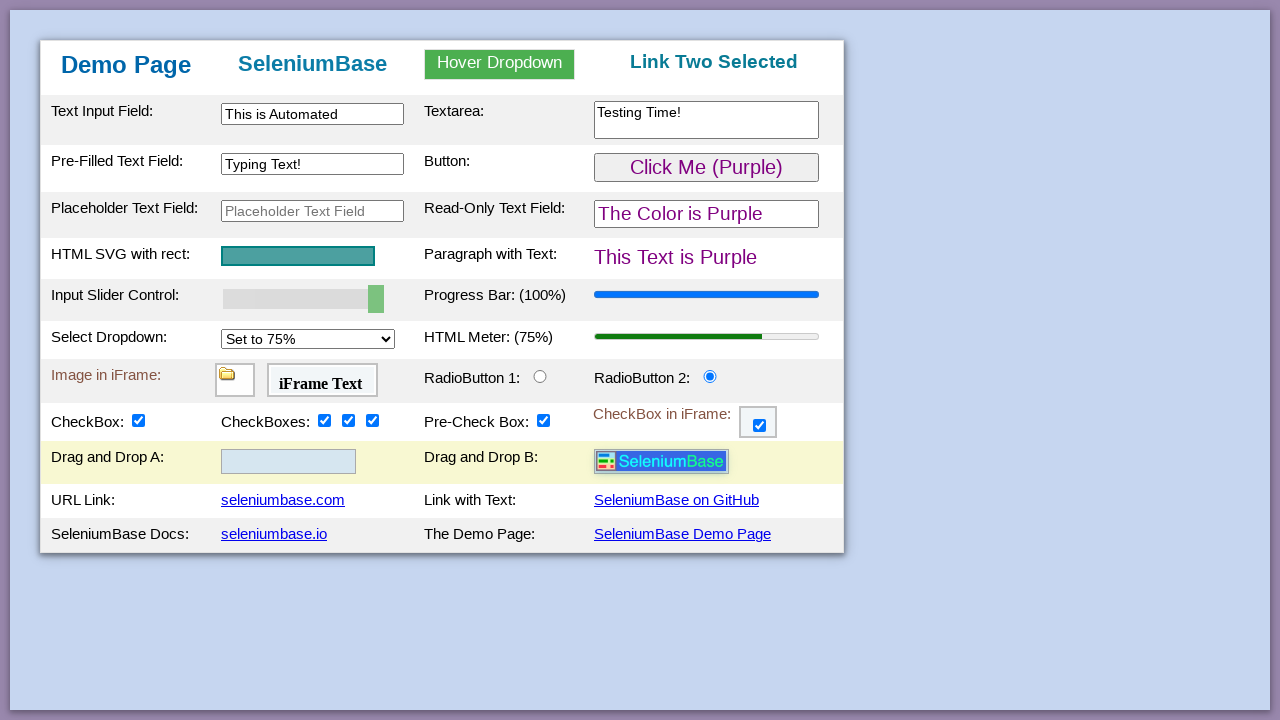

Verified link with text 'seleniumbase.com' is visible
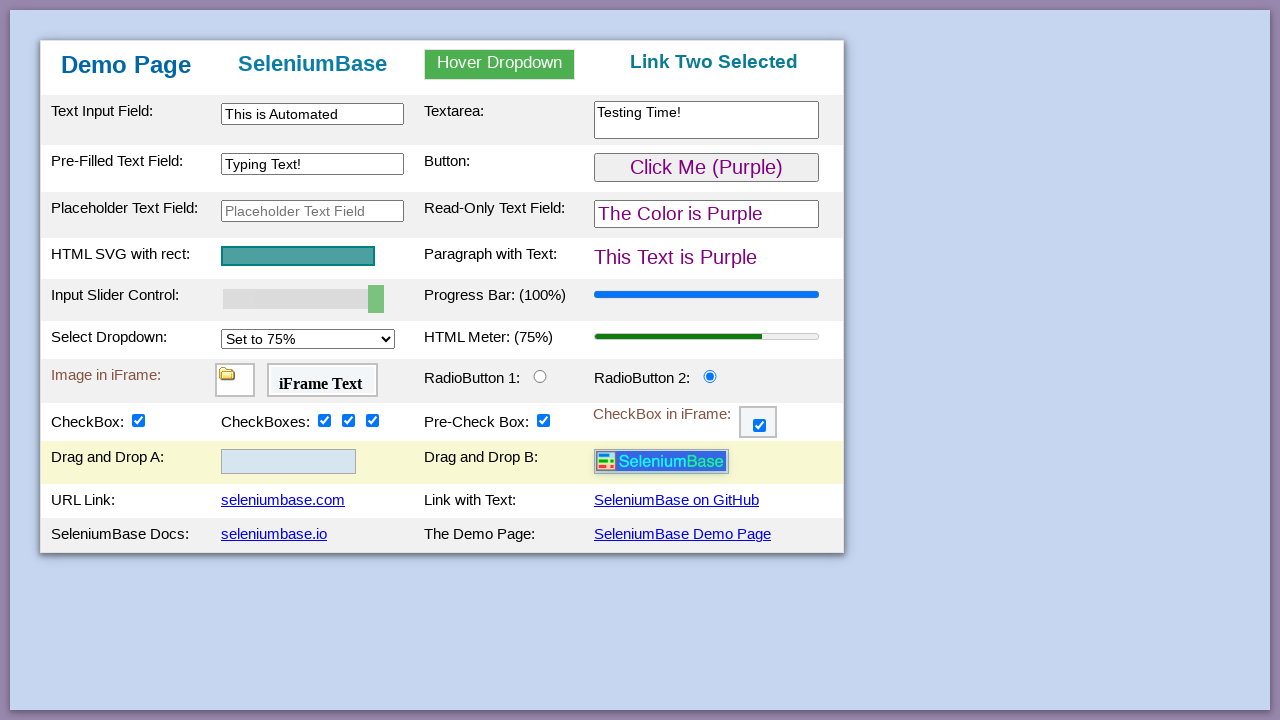

Verified link with text 'SeleniumBase on GitHub' is visible
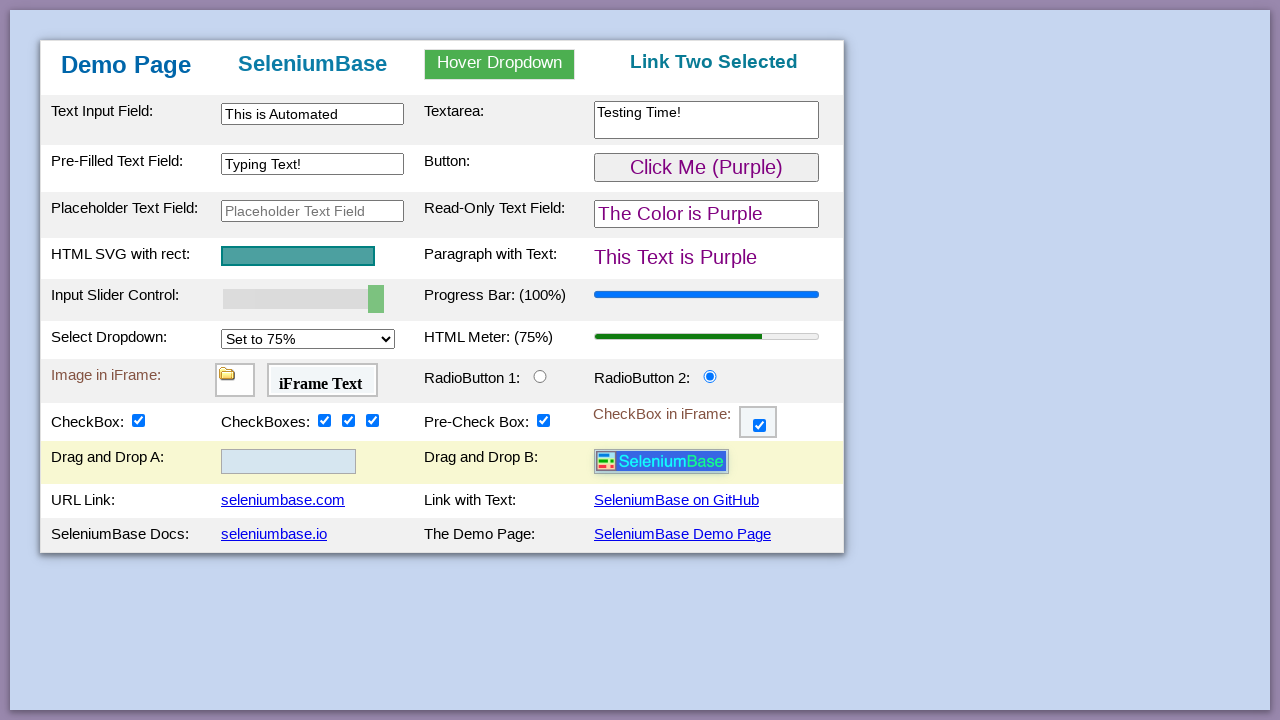

Verified link with text 'seleniumbase.io' is visible
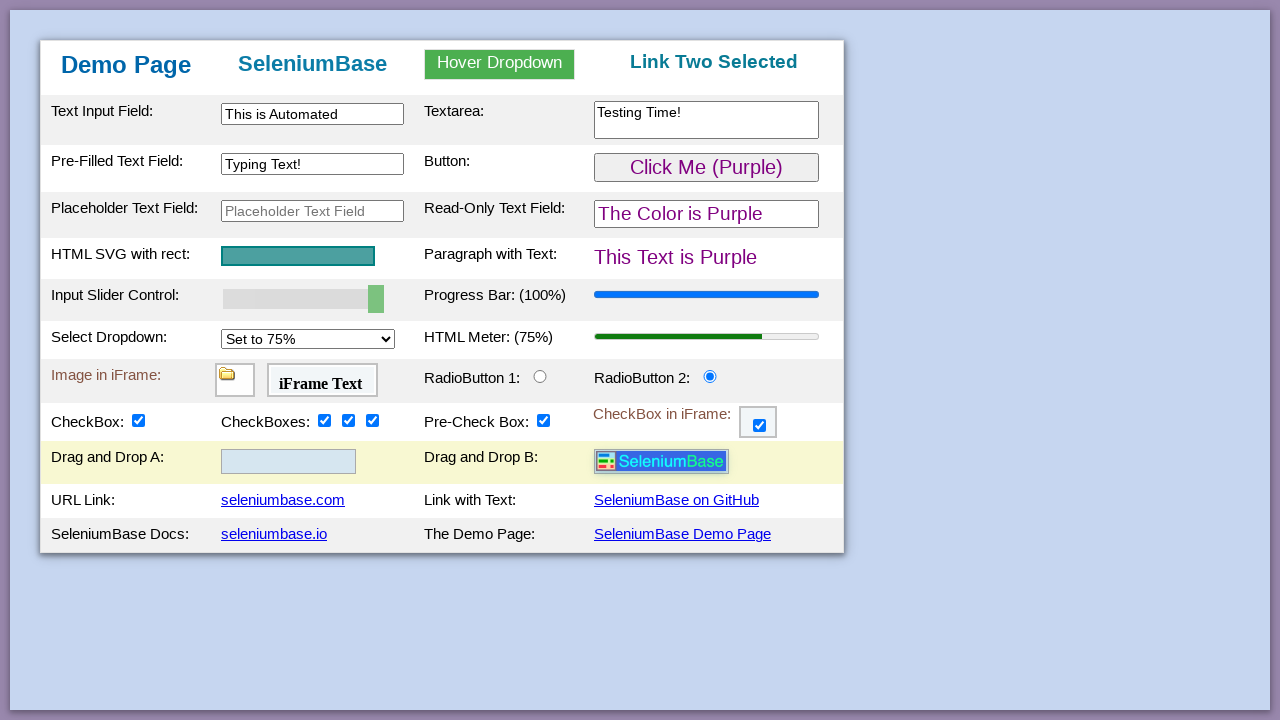

Clicked link with text 'SeleniumBase Demo Page' at (682, 534) on text=SeleniumBase Demo Page
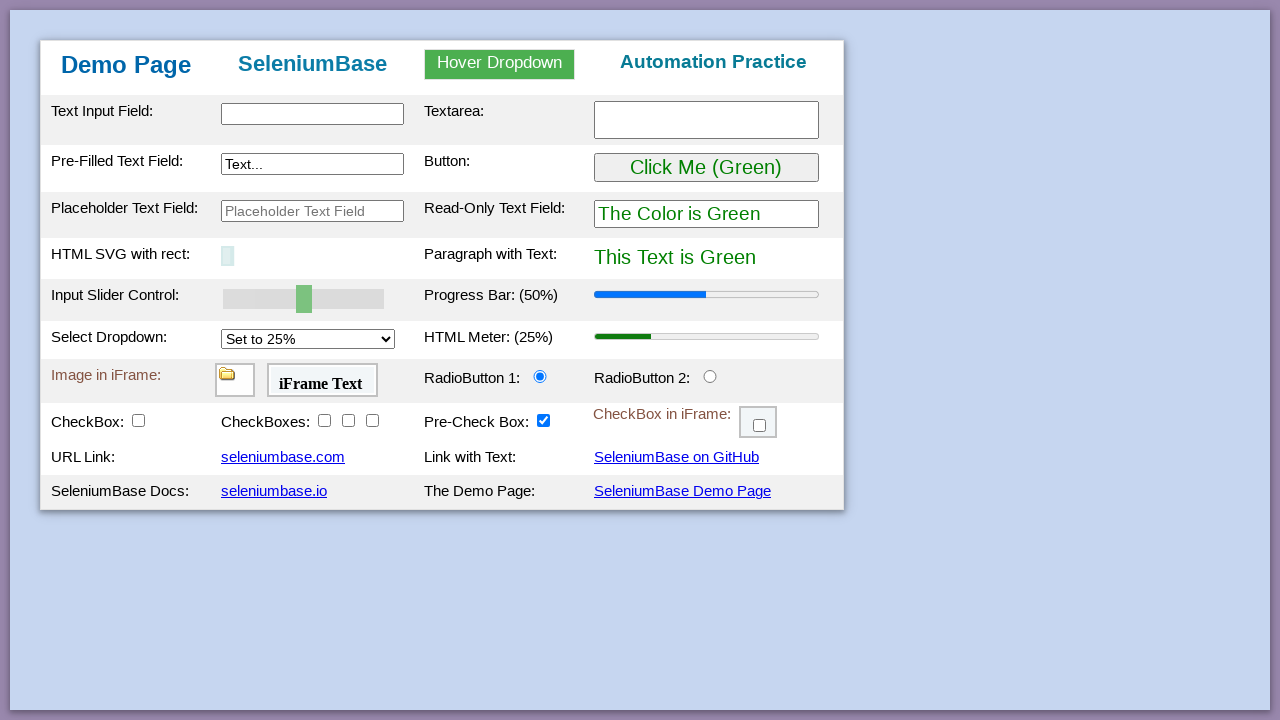

Verified h1 text is exactly 'Demo Page'
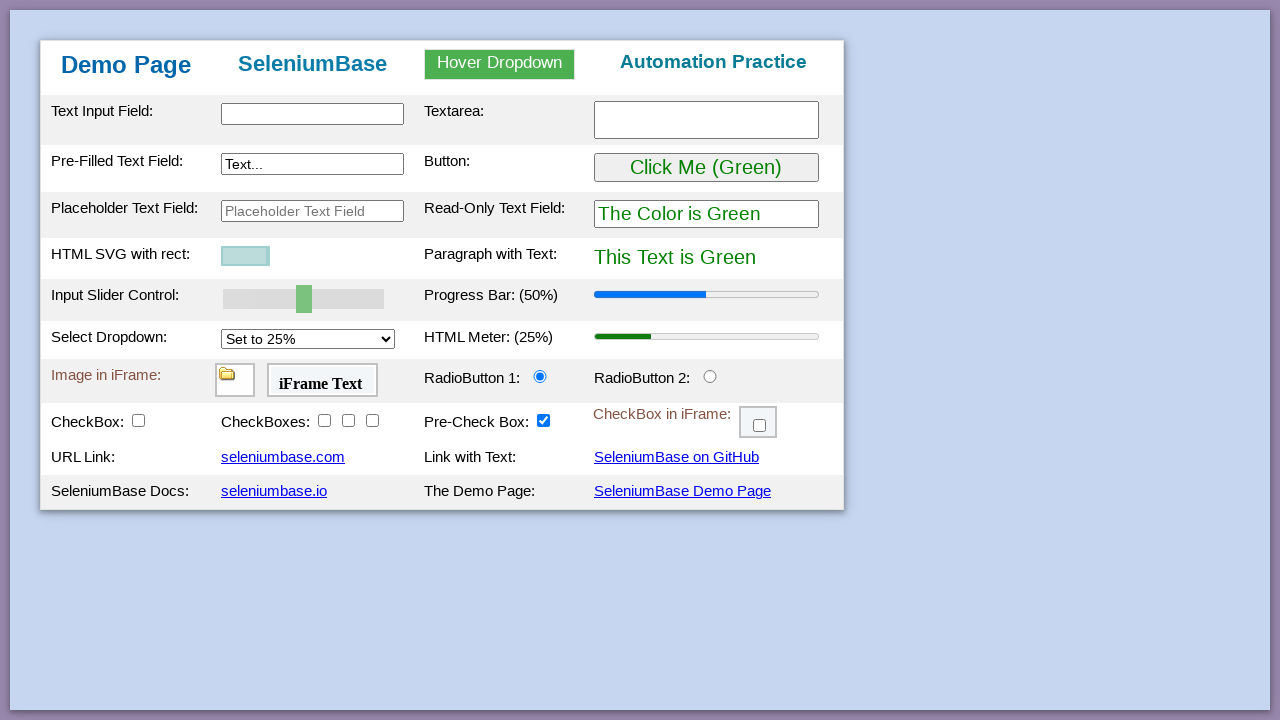

Waited for h2 element to be visible
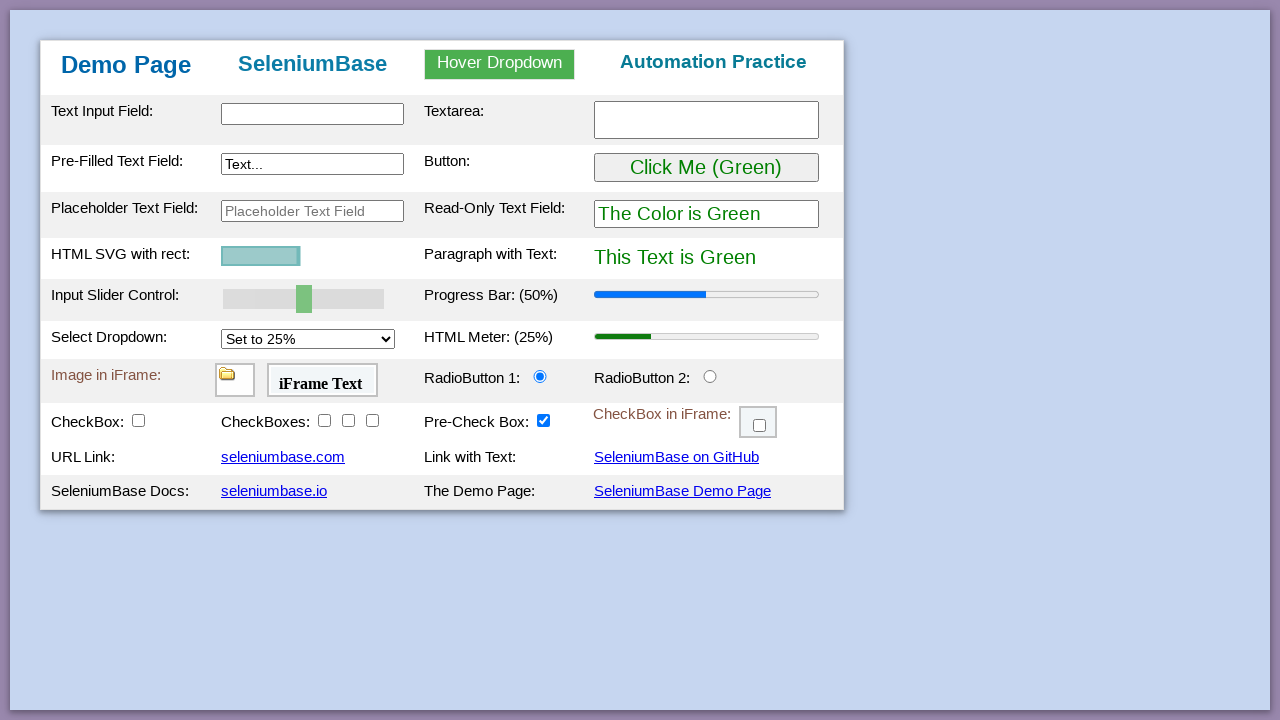

Filled input field with 'Have a Nice Day!' on input
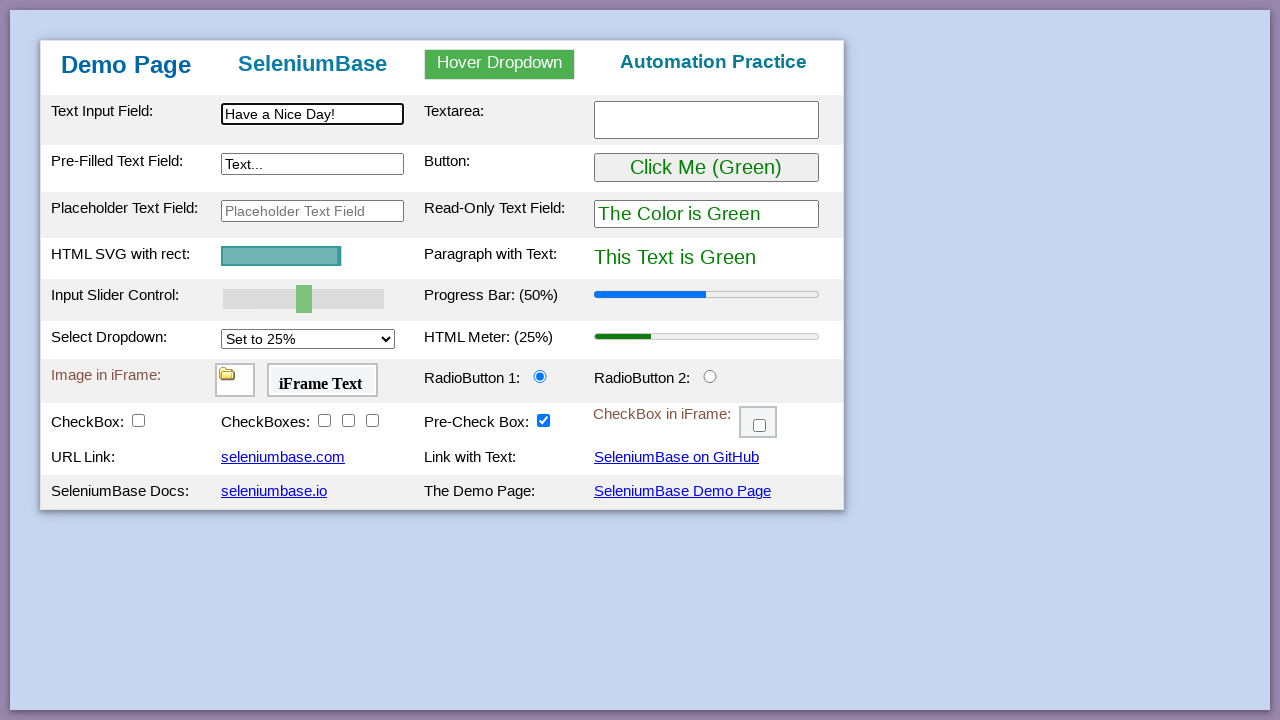

Verified 'SeleniumBase' text appears in h2 element
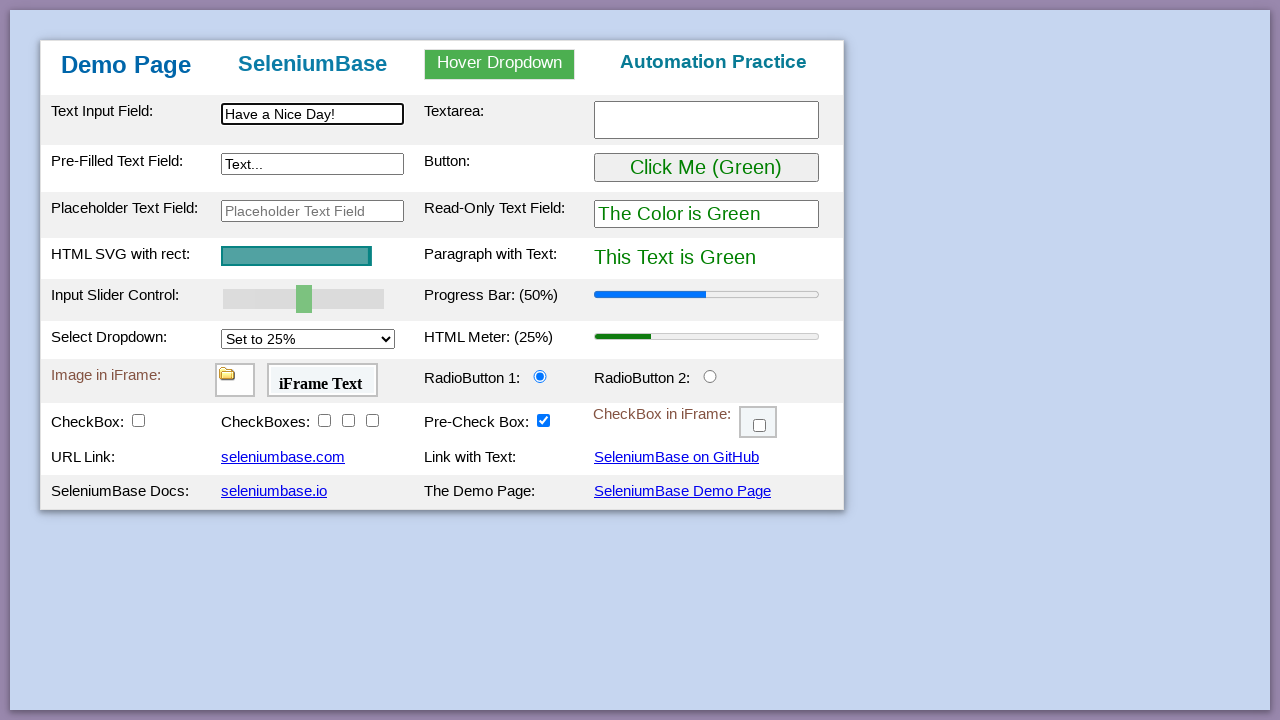

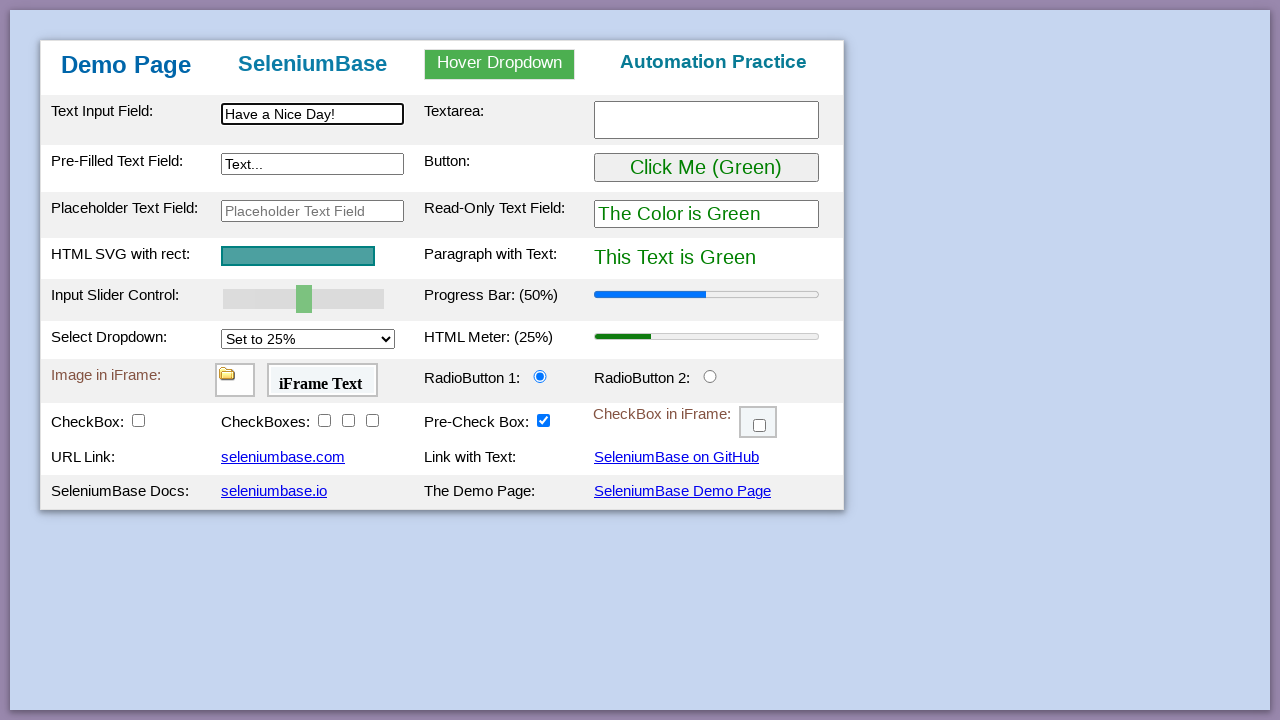